Tests an e-commerce vegetable shopping site by adding multiple products with specific quantities to the cart, verifying the cart contents, and testing both invalid and valid promo codes.

Starting URL: https://rahulshettyacademy.com/seleniumPractise/#/

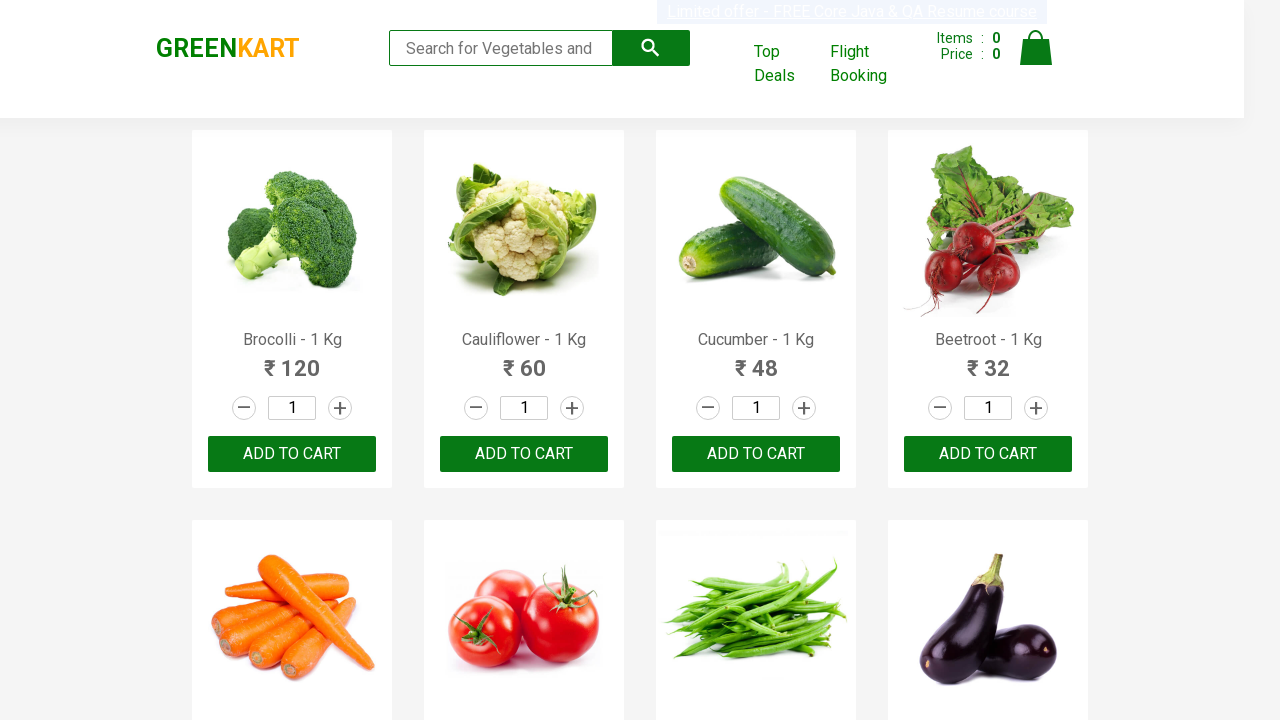

Waited for product list to load
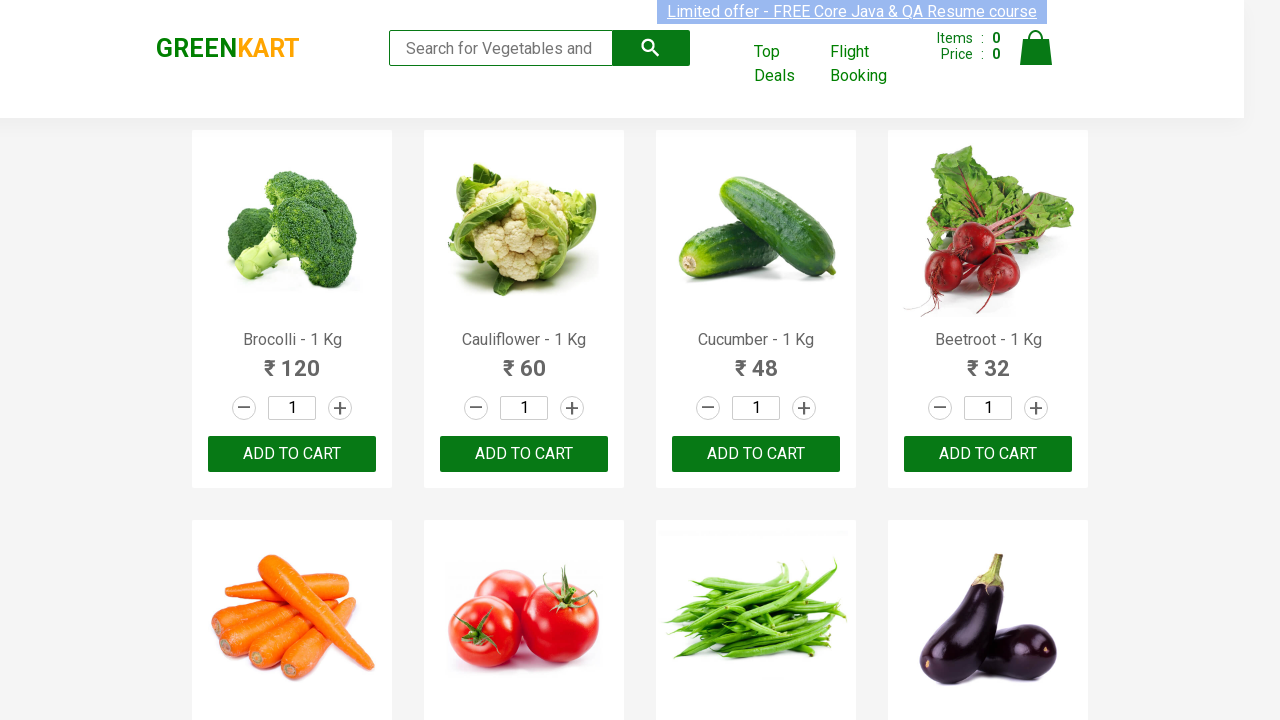

Retrieved all product elements from the page
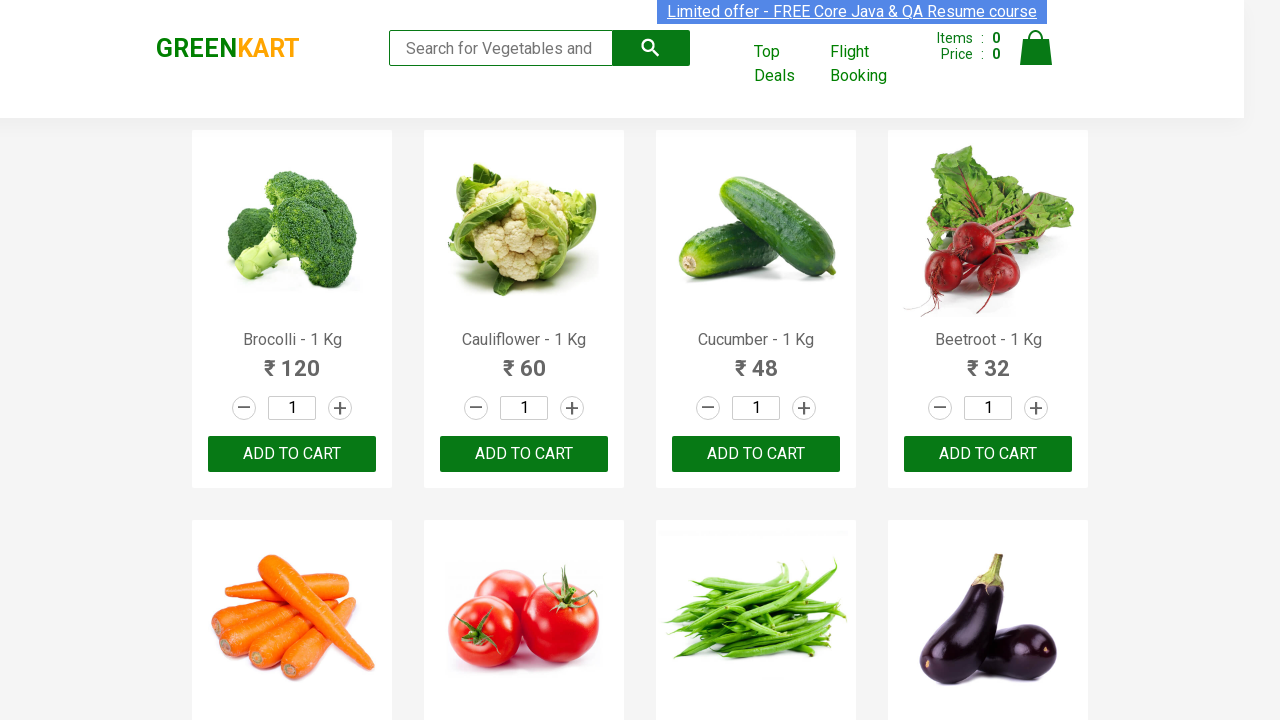

Extracted product name: Brocolli
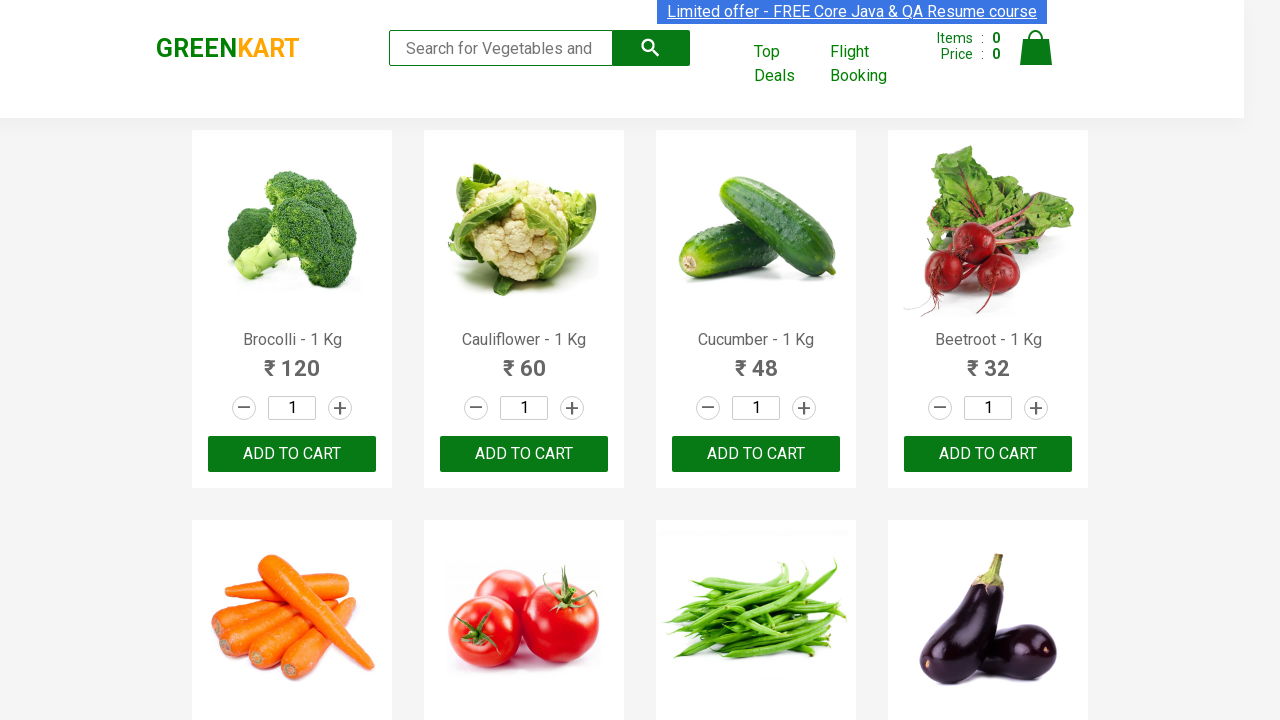

Incremented quantity for Brocolli (click 1/1) at (340, 408) on .increment >> nth=0
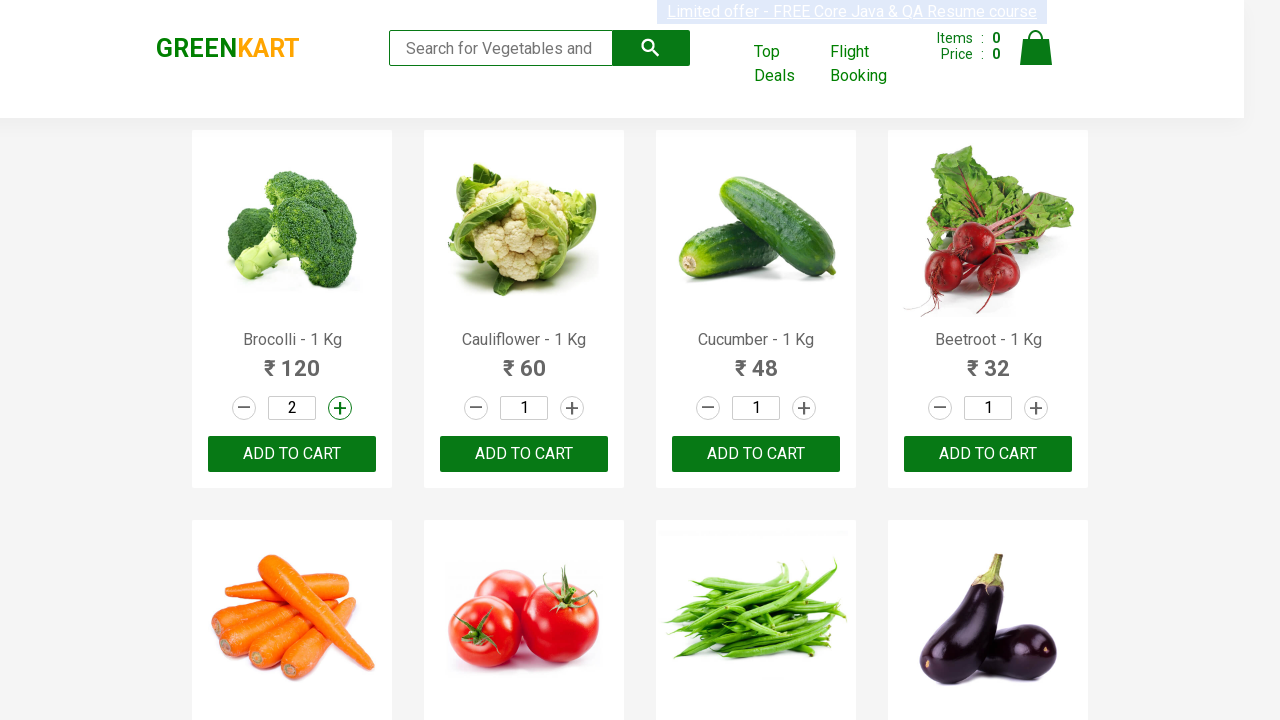

Added Brocolli (quantity: 2) to cart at (292, 454) on xpath=//div[@class='product-action']/button >> nth=0
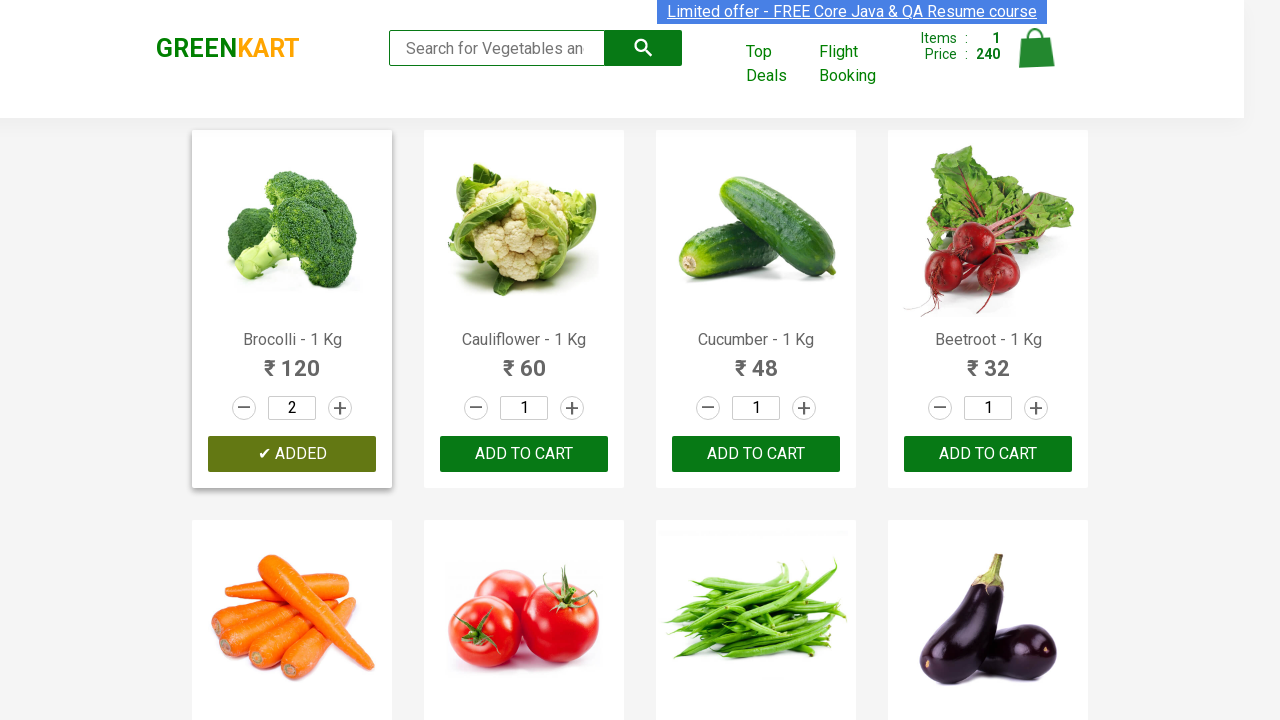

Extracted product name: Cauliflower
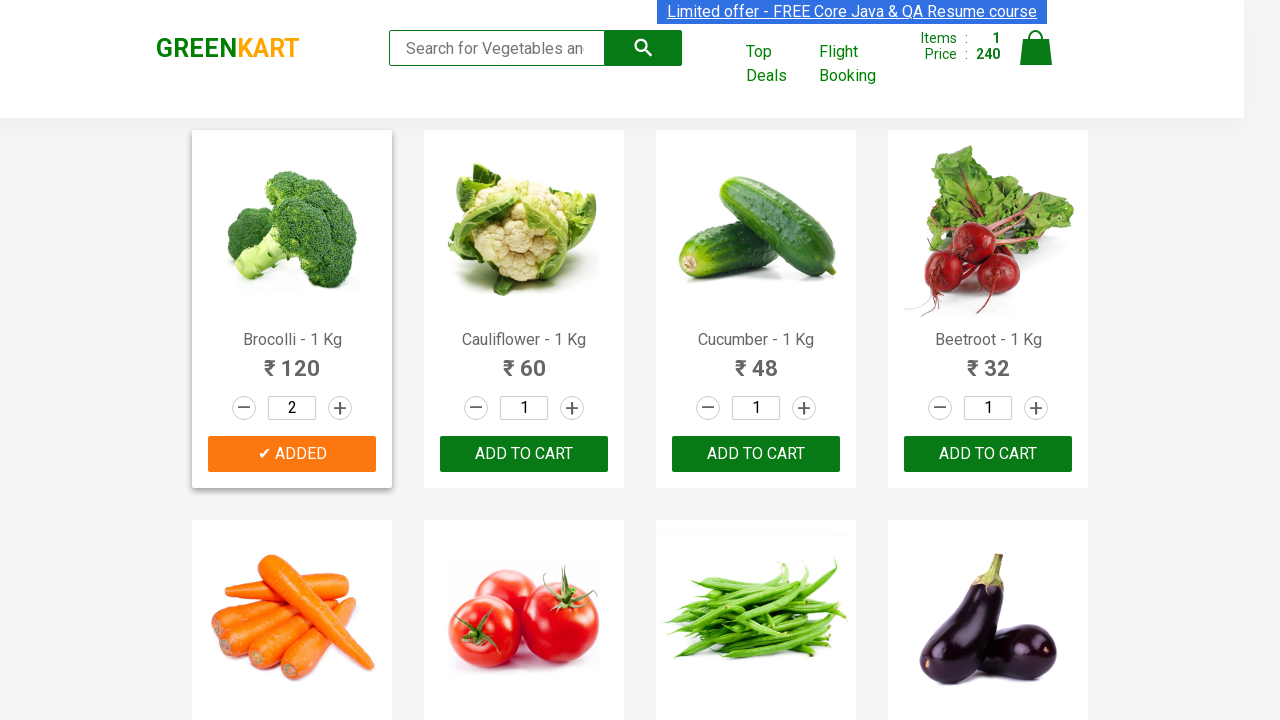

Extracted product name: Cucumber
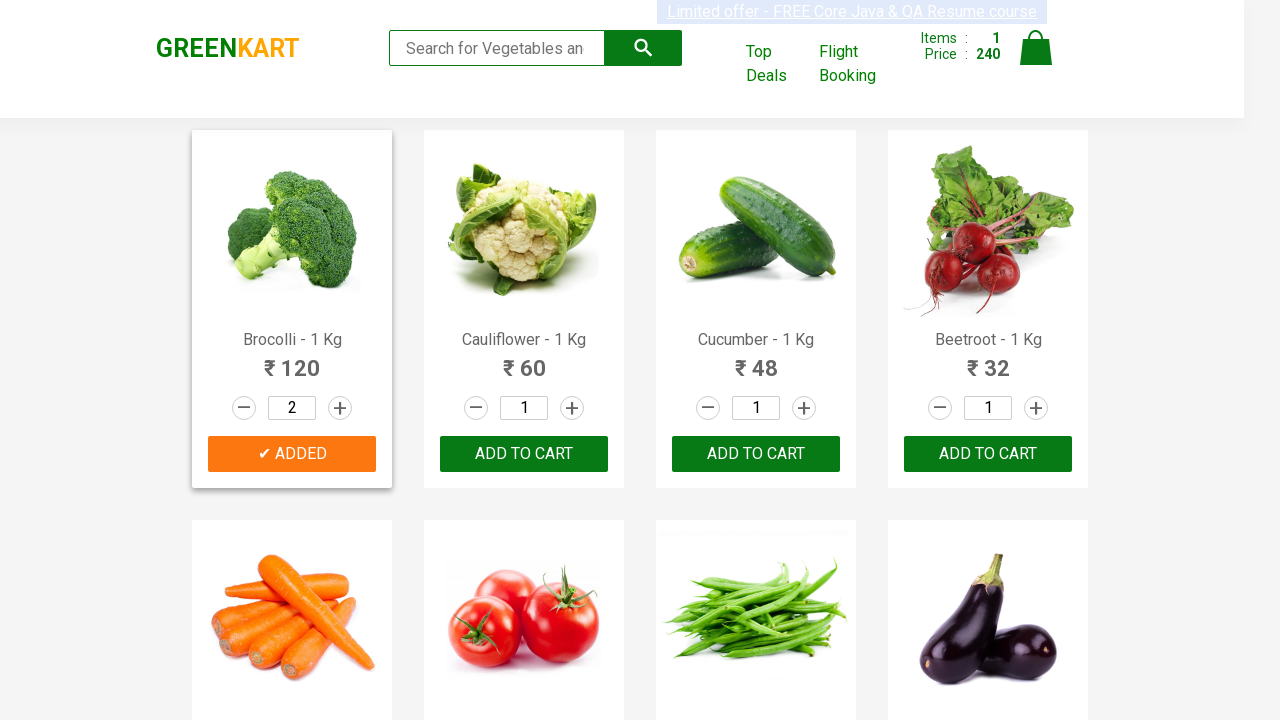

Incremented quantity for Cucumber (click 1/2) at (804, 408) on .increment >> nth=2
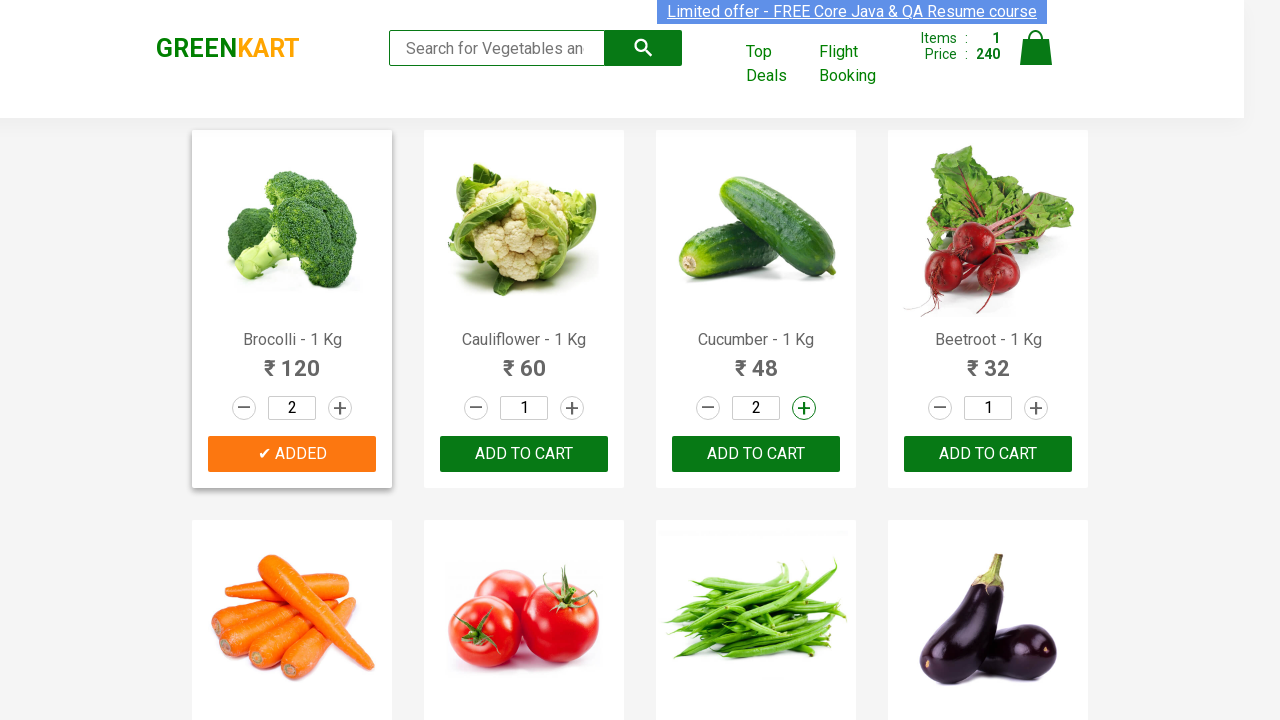

Incremented quantity for Cucumber (click 2/2) at (804, 408) on .increment >> nth=2
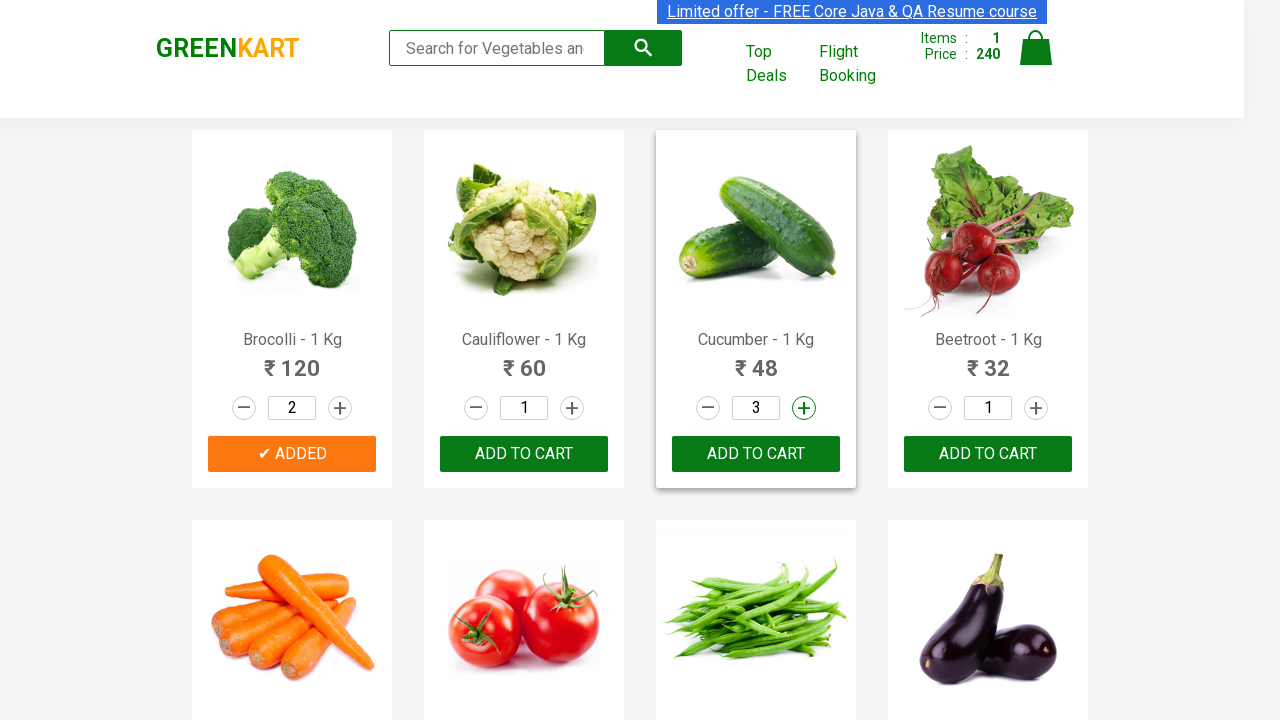

Added Cucumber (quantity: 3) to cart at (756, 454) on xpath=//div[@class='product-action']/button >> nth=2
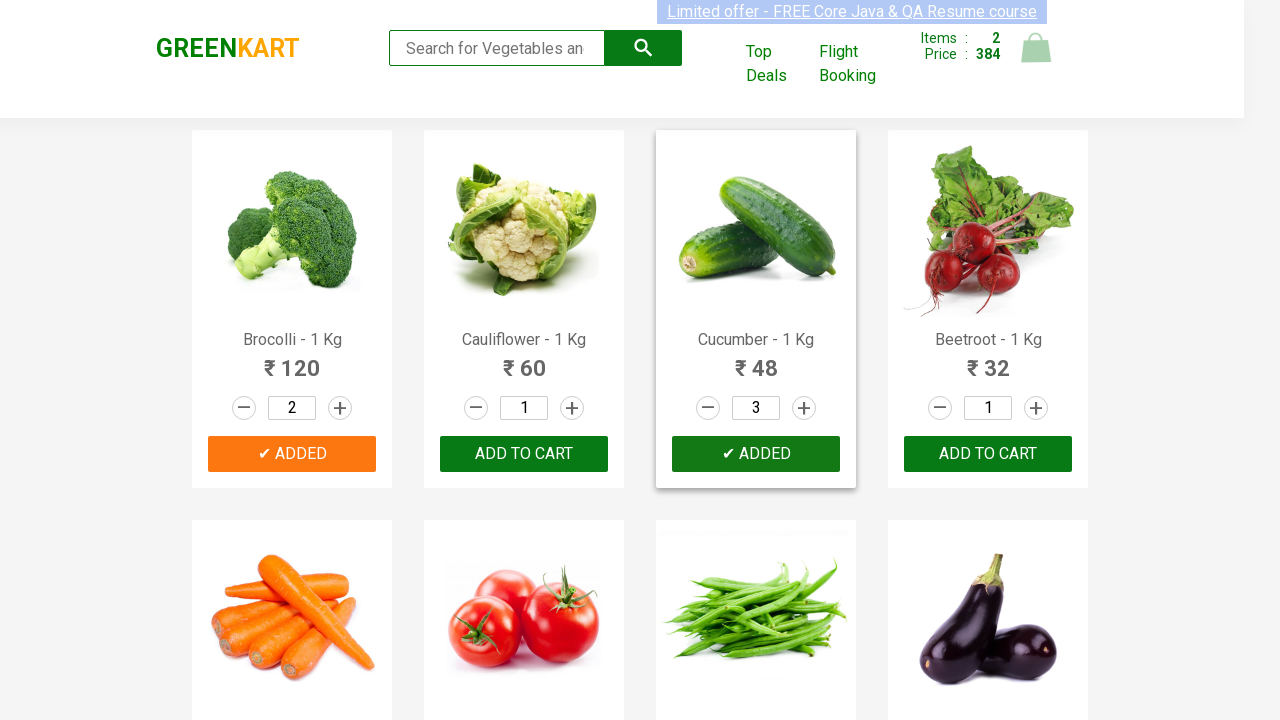

Extracted product name: Beetroot
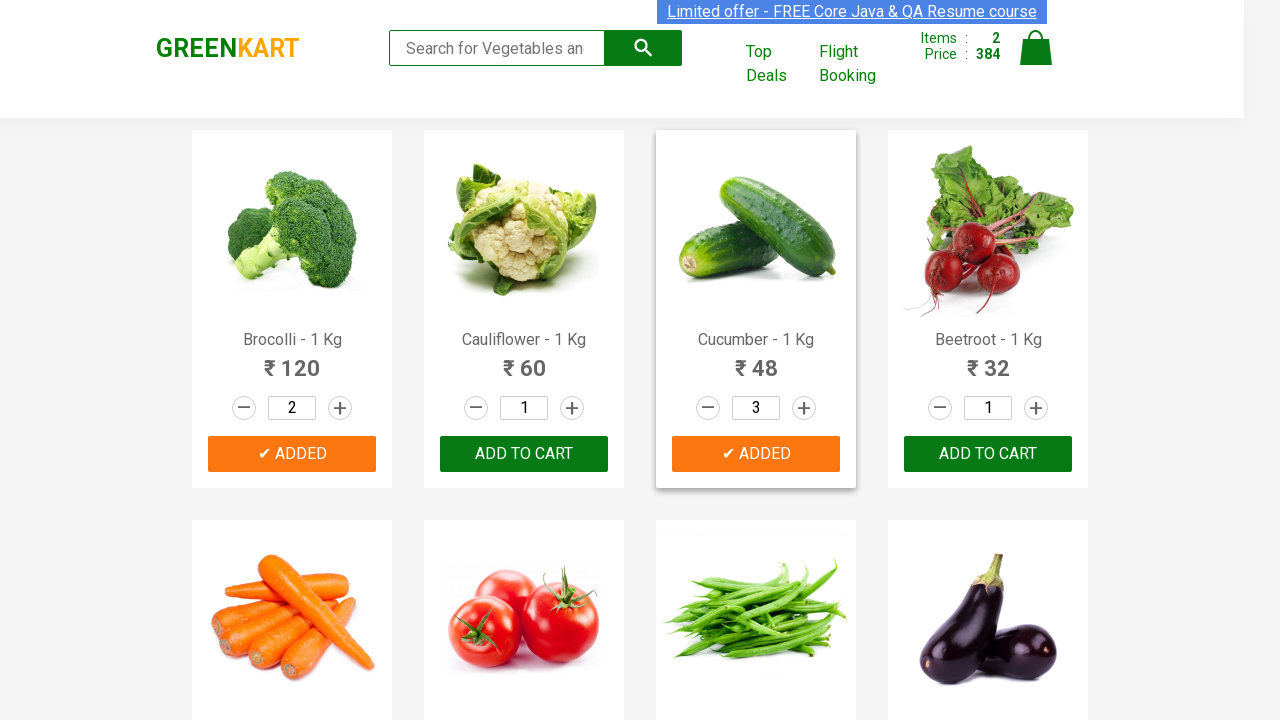

Extracted product name: Carrot
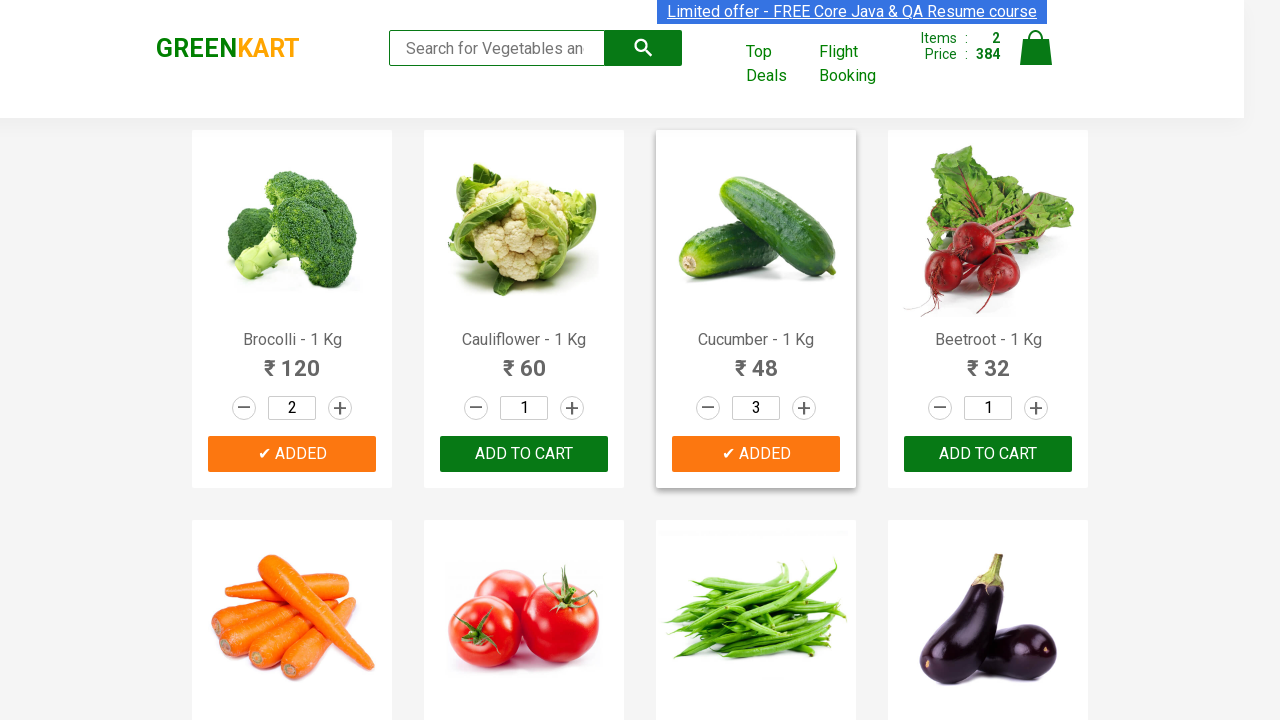

Incremented quantity for Carrot (click 1/6) at (340, 360) on .increment >> nth=4
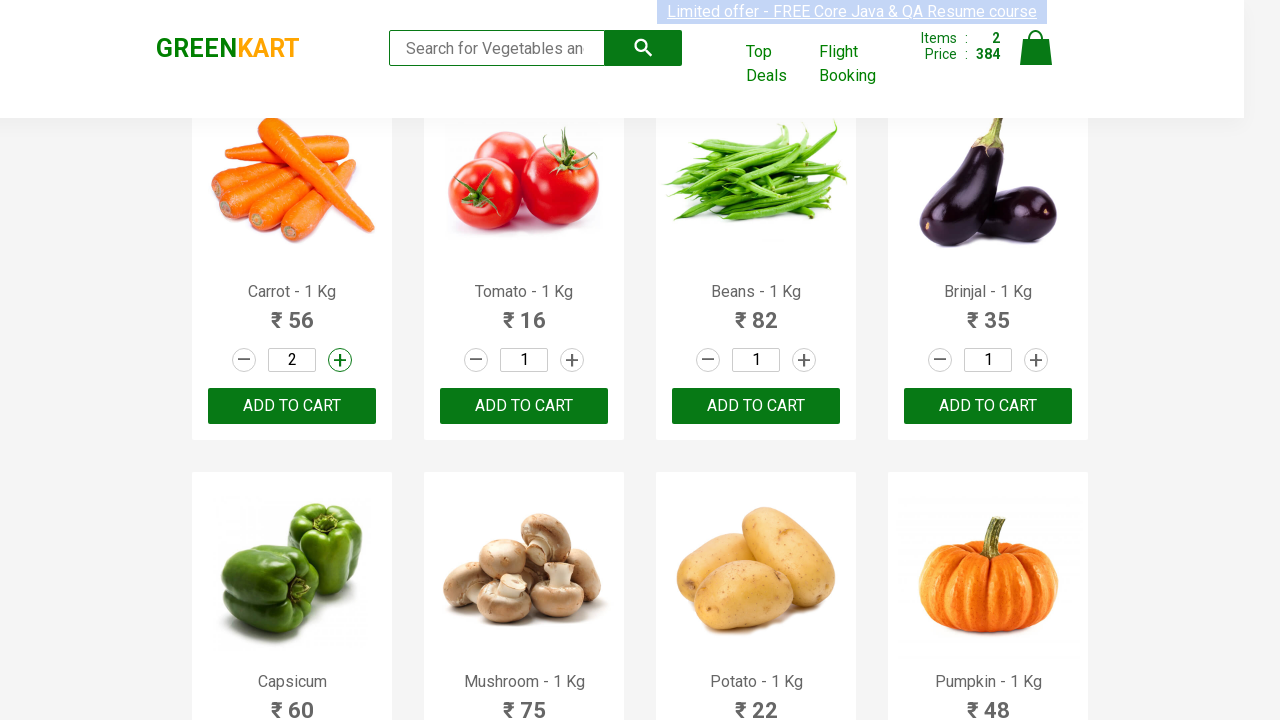

Incremented quantity for Carrot (click 2/6) at (340, 360) on .increment >> nth=4
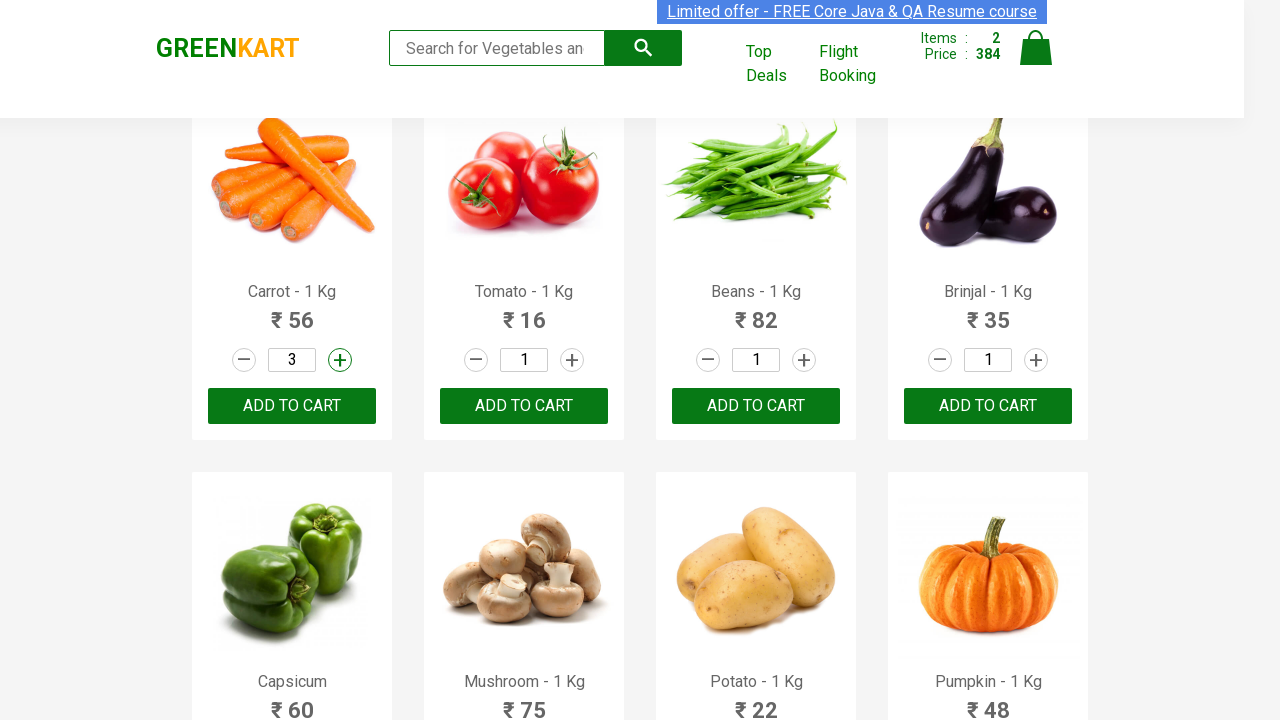

Incremented quantity for Carrot (click 3/6) at (340, 360) on .increment >> nth=4
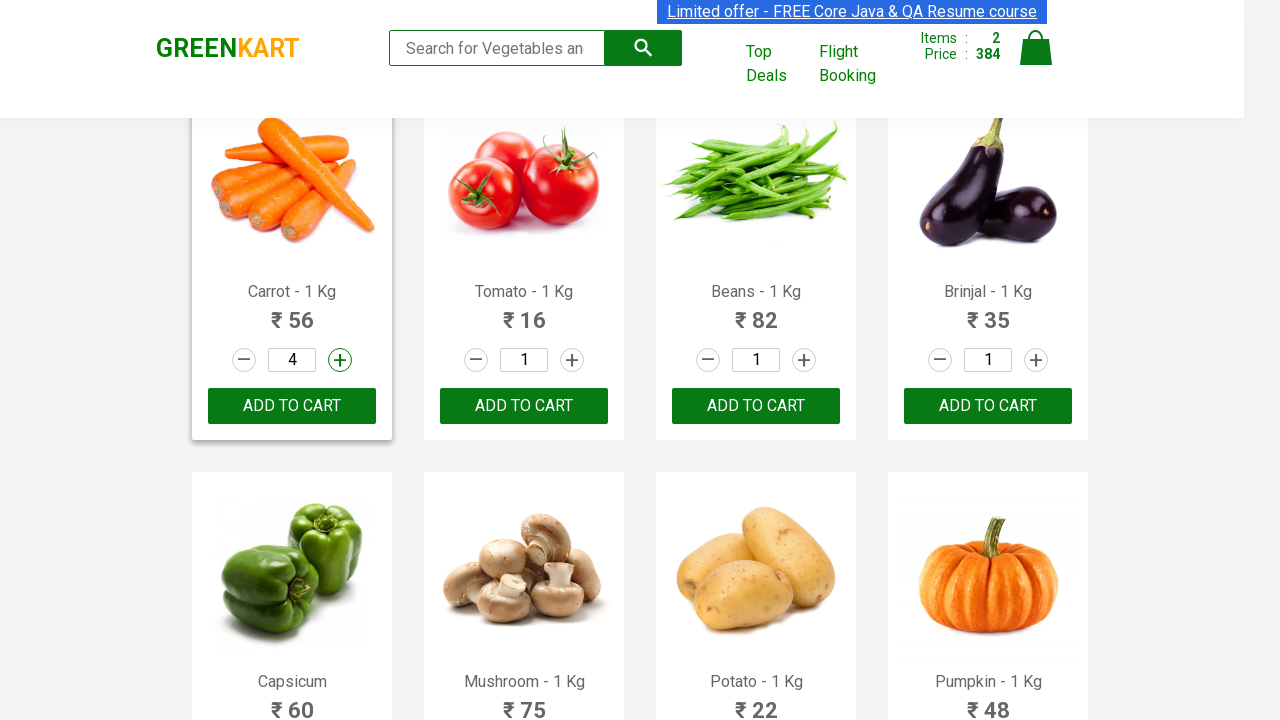

Incremented quantity for Carrot (click 4/6) at (340, 360) on .increment >> nth=4
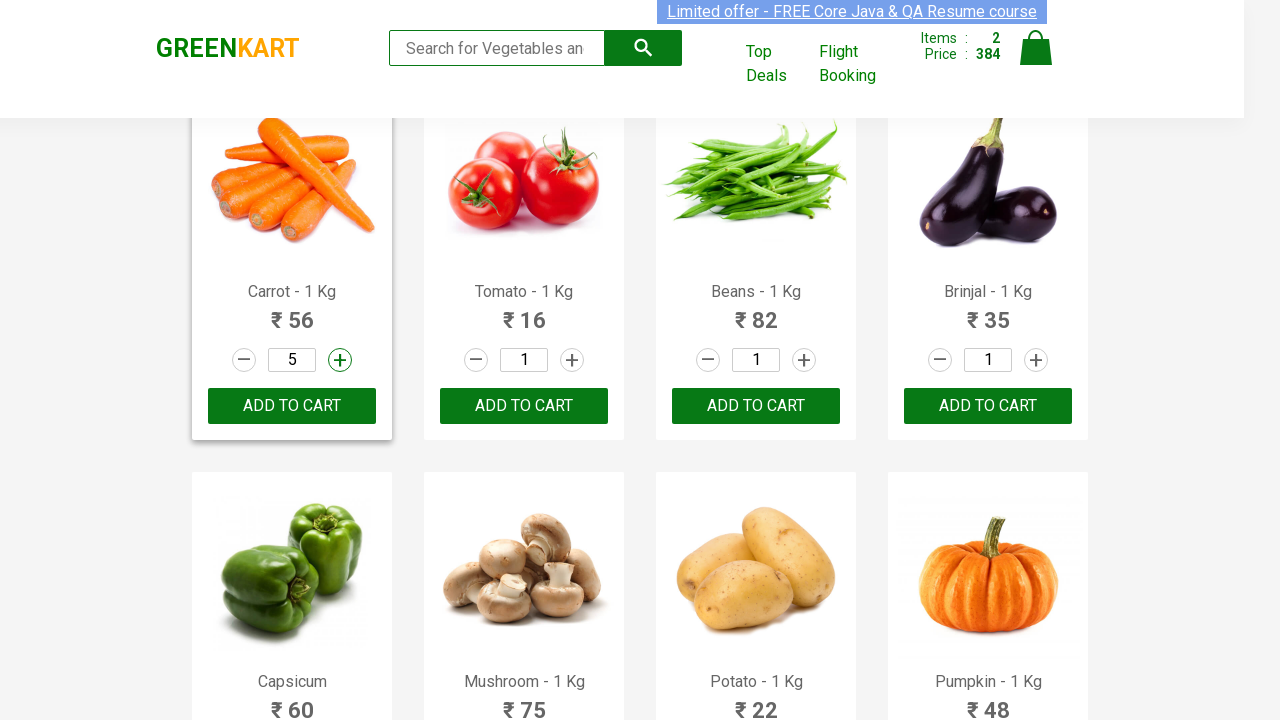

Incremented quantity for Carrot (click 5/6) at (340, 360) on .increment >> nth=4
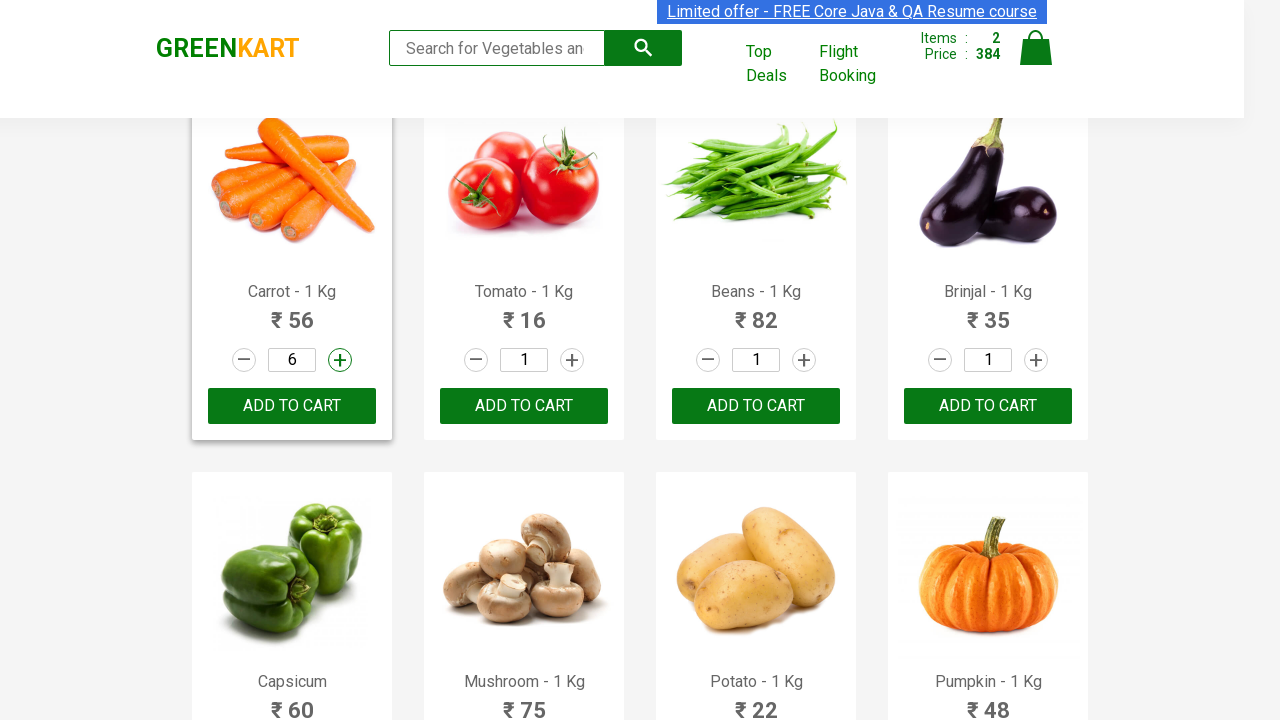

Incremented quantity for Carrot (click 6/6) at (340, 360) on .increment >> nth=4
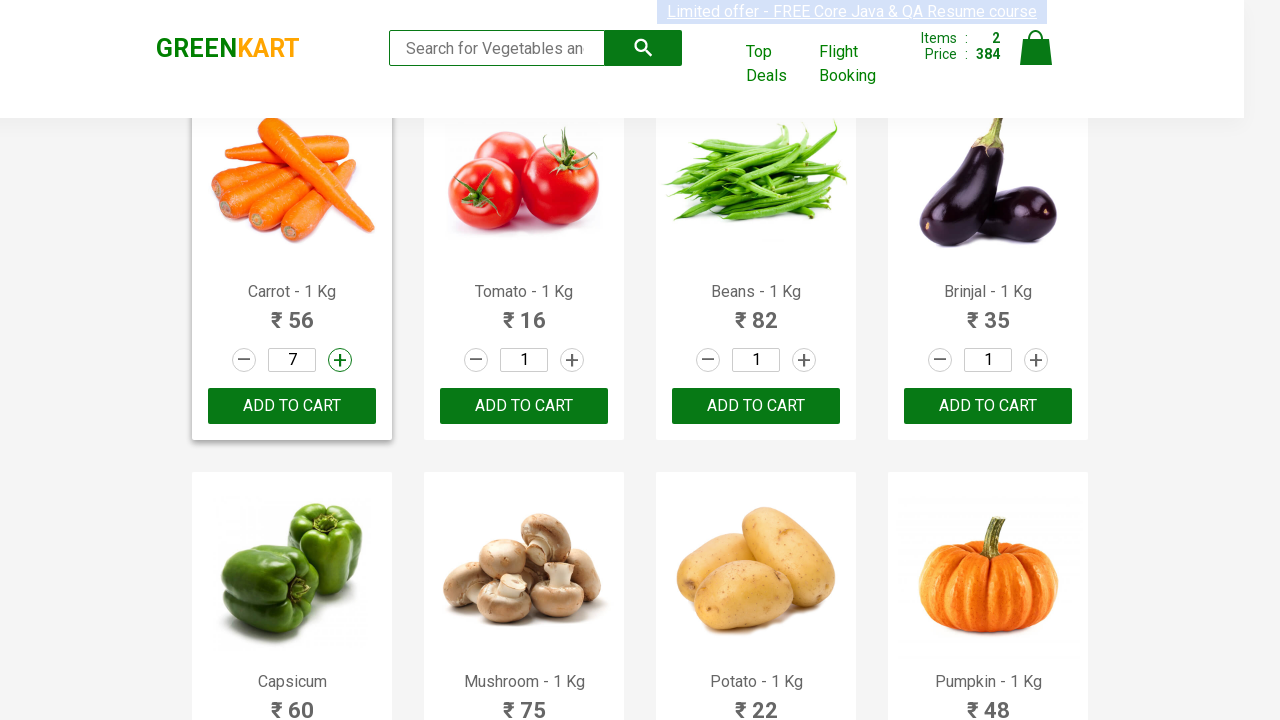

Added Carrot (quantity: 7) to cart at (292, 406) on xpath=//div[@class='product-action']/button >> nth=4
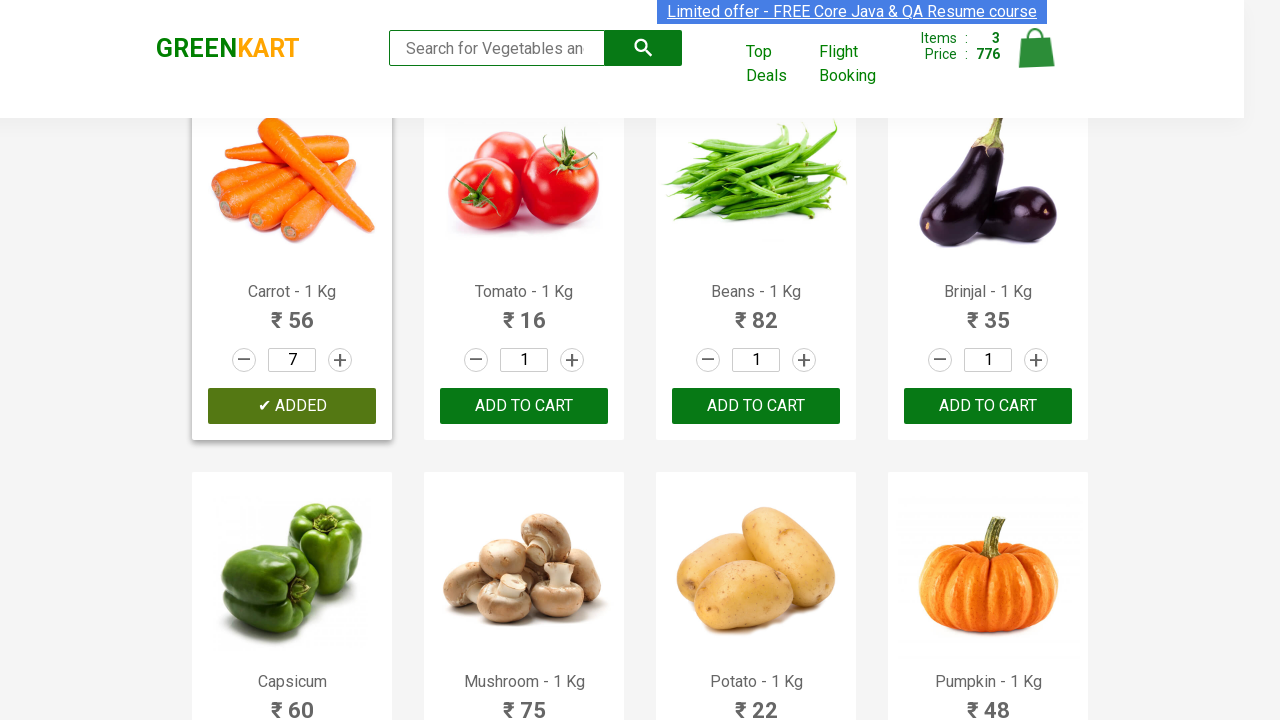

Extracted product name: Tomato
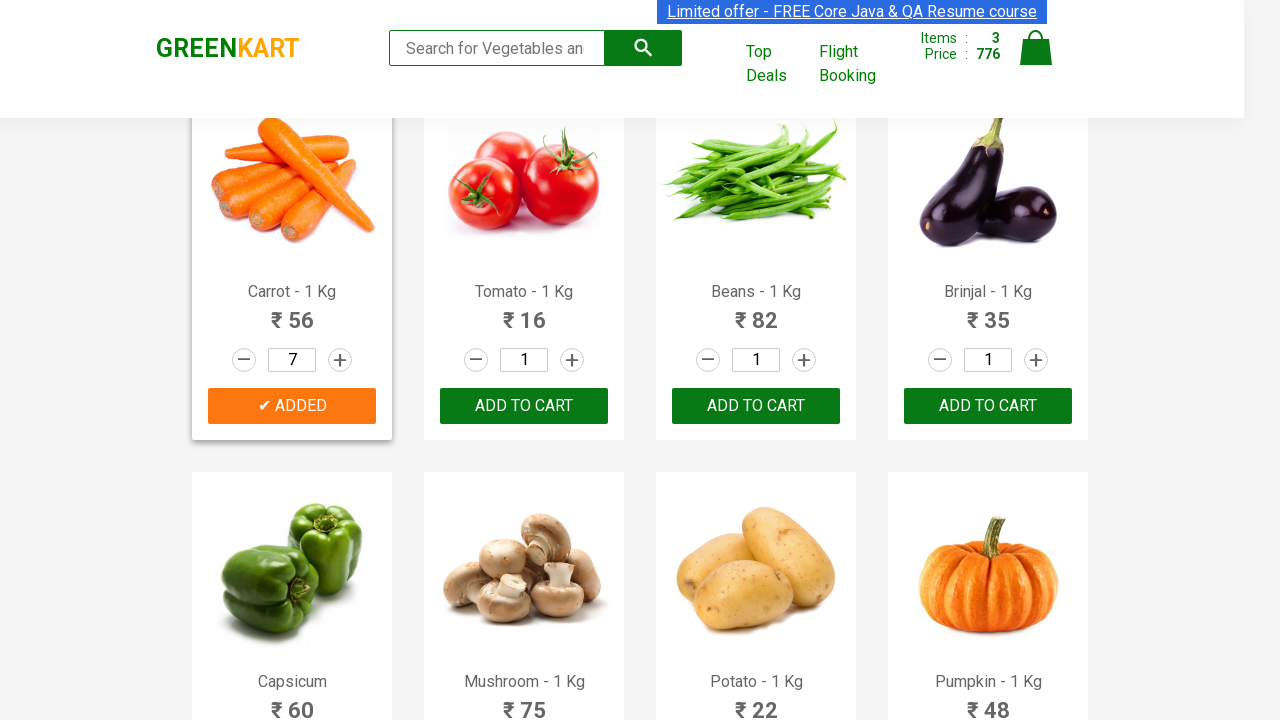

Incremented quantity for Tomato (click 1/4) at (572, 360) on .increment >> nth=5
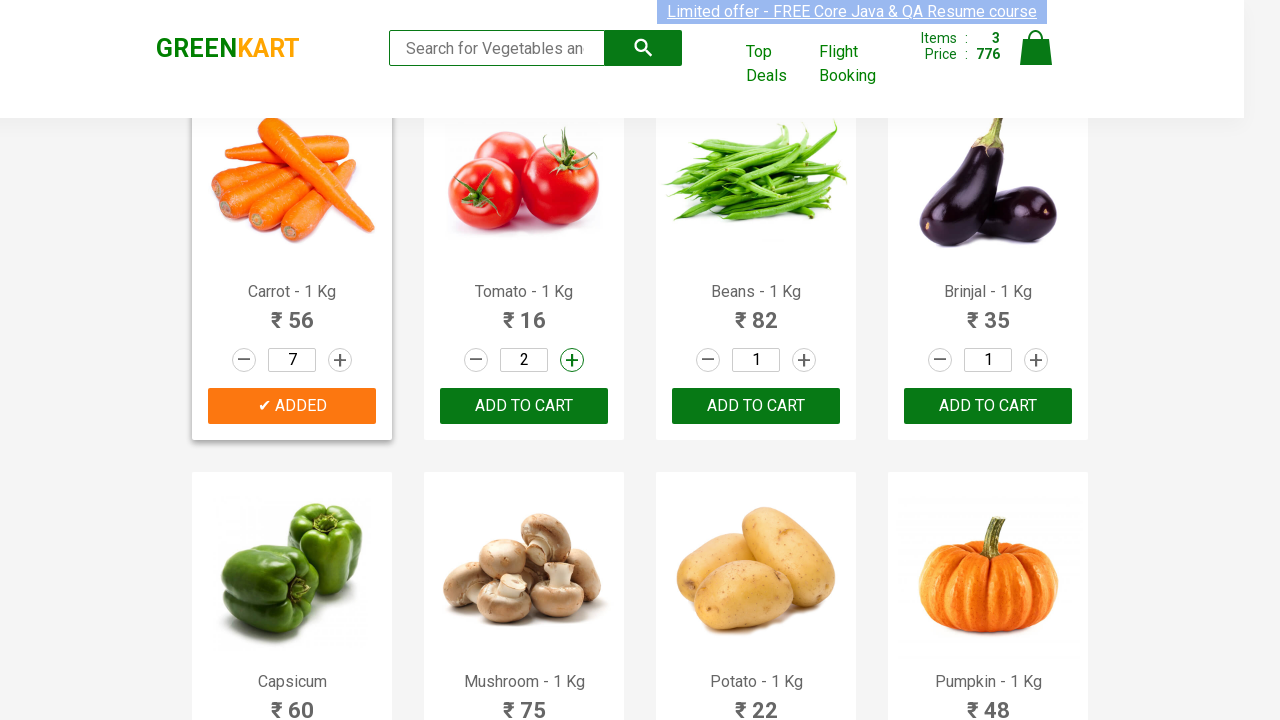

Incremented quantity for Tomato (click 2/4) at (572, 360) on .increment >> nth=5
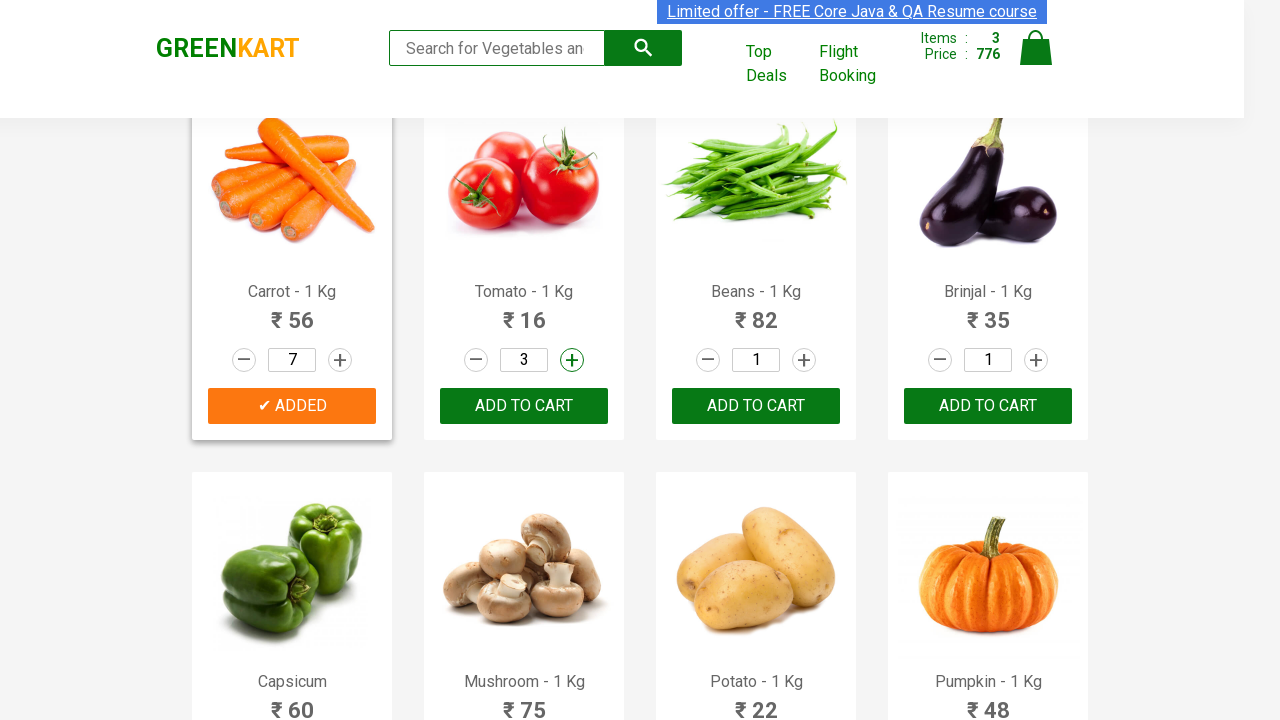

Incremented quantity for Tomato (click 3/4) at (572, 360) on .increment >> nth=5
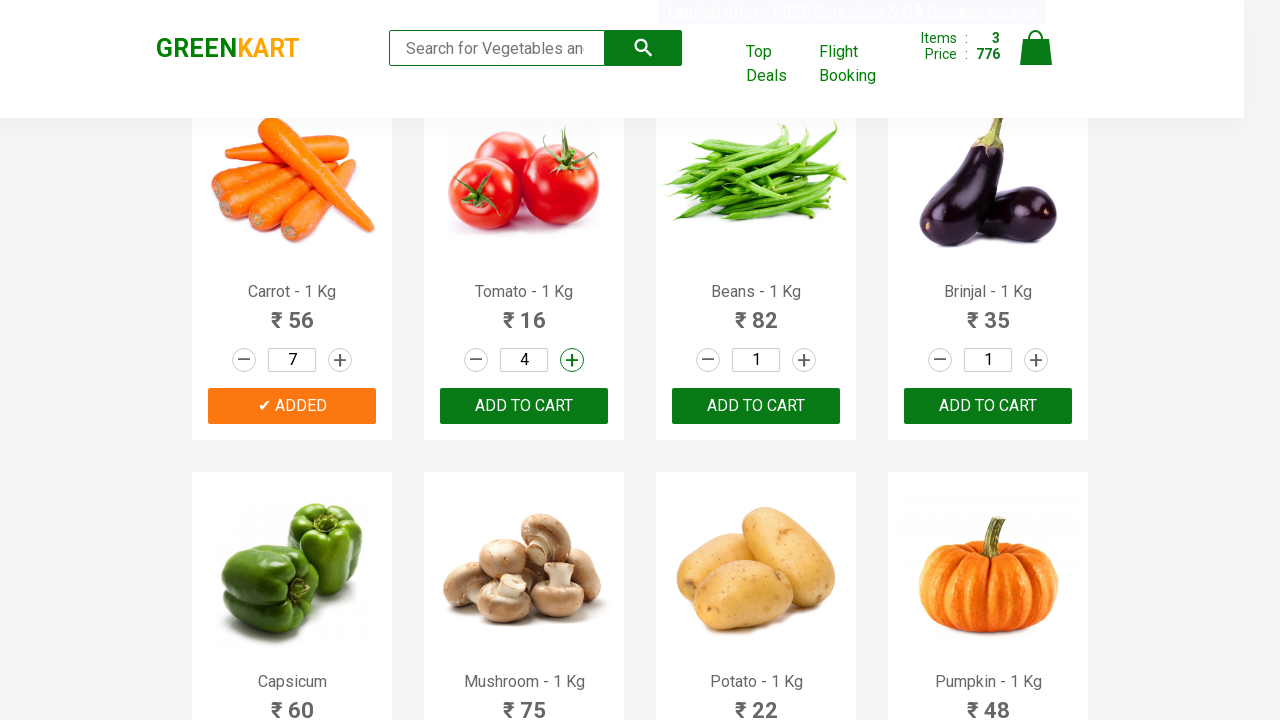

Incremented quantity for Tomato (click 4/4) at (572, 360) on .increment >> nth=5
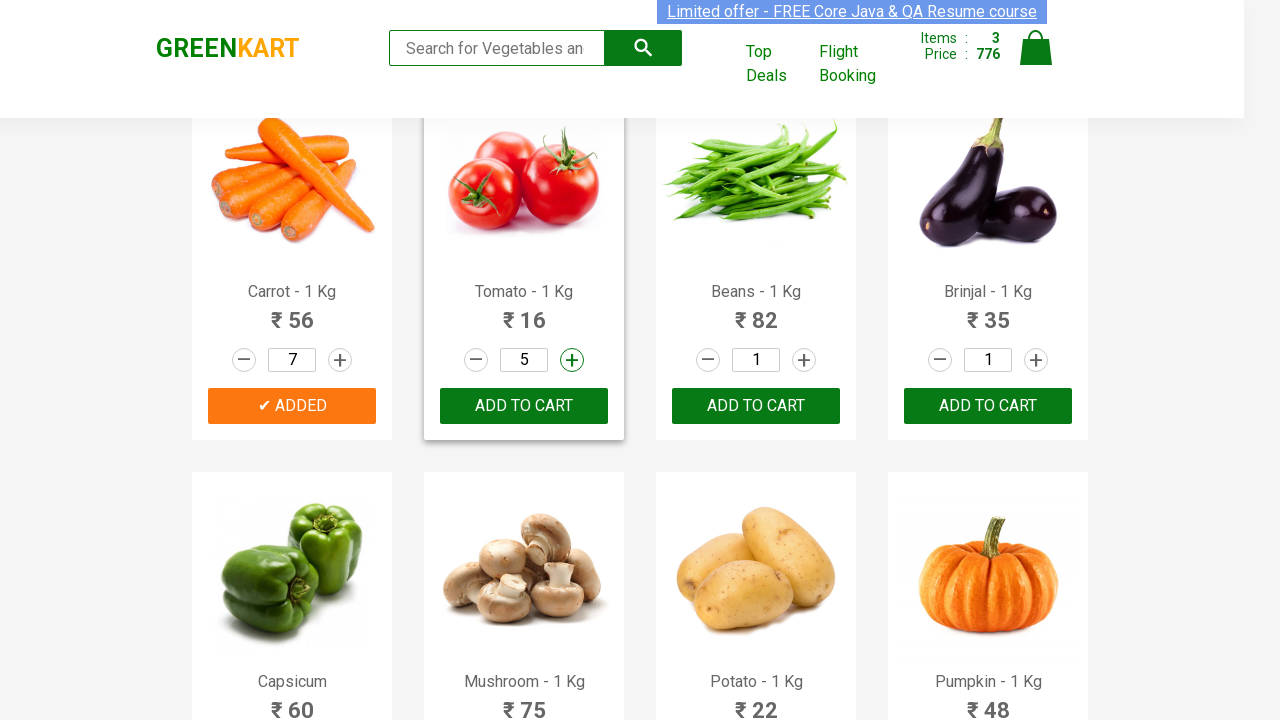

Added Tomato (quantity: 5) to cart at (524, 406) on xpath=//div[@class='product-action']/button >> nth=5
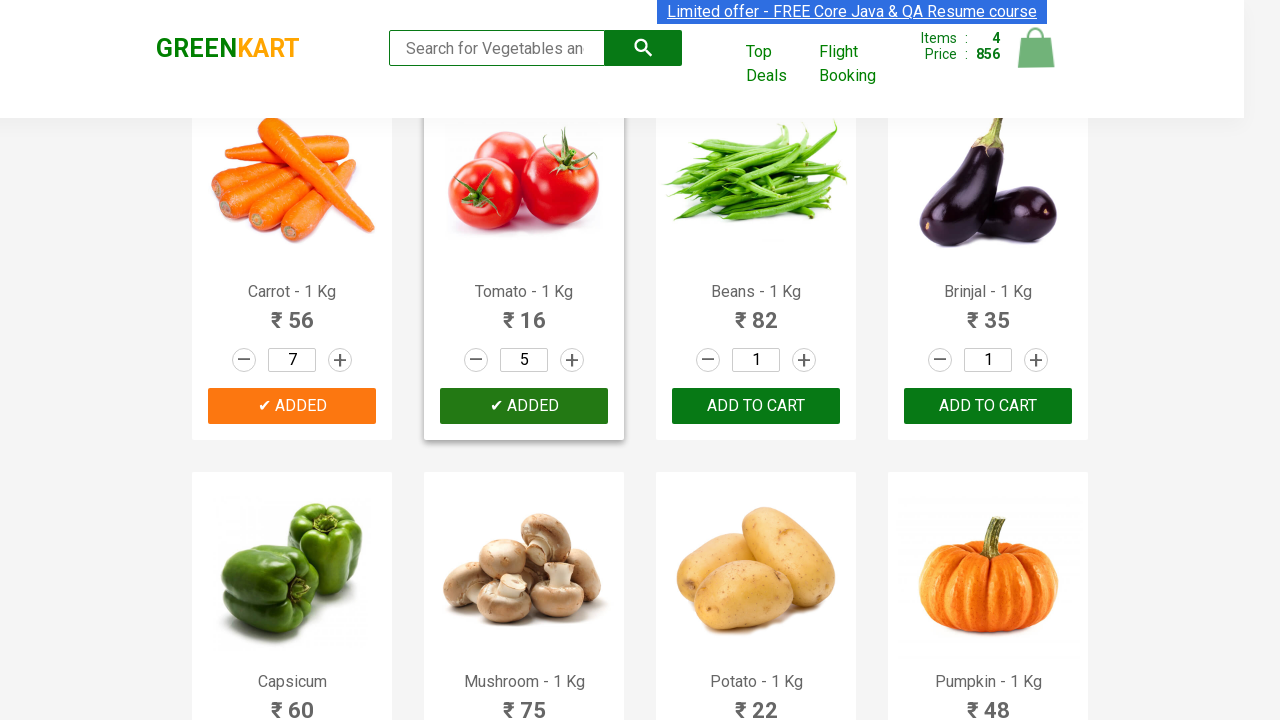

Extracted product name: Beans
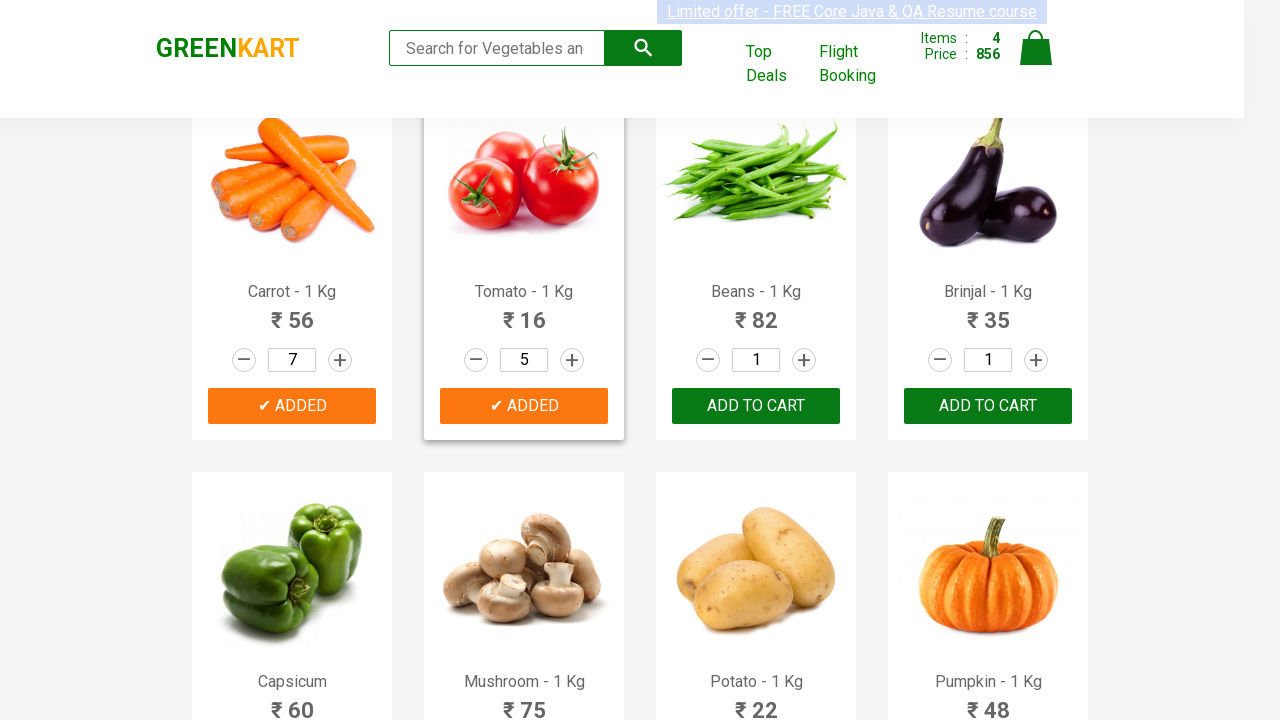

Extracted product name: Brinjal
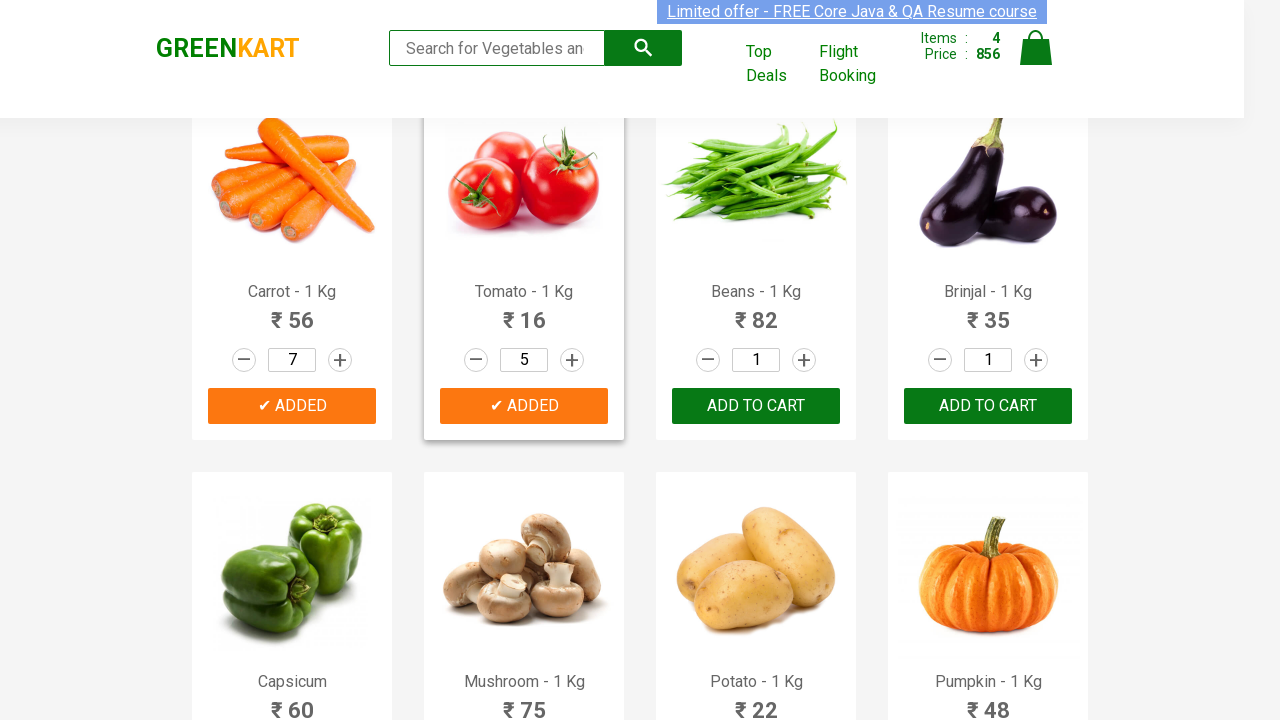

Extracted product name: Capsicum
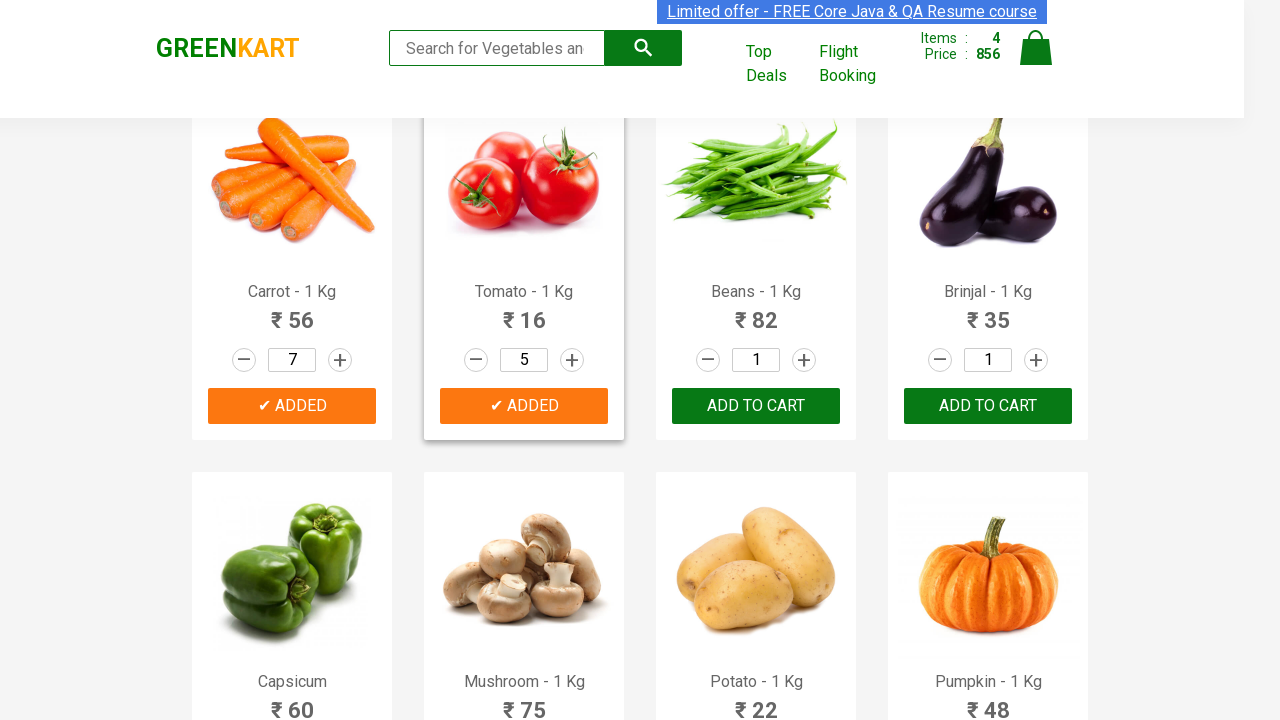

Extracted product name: Mushroom
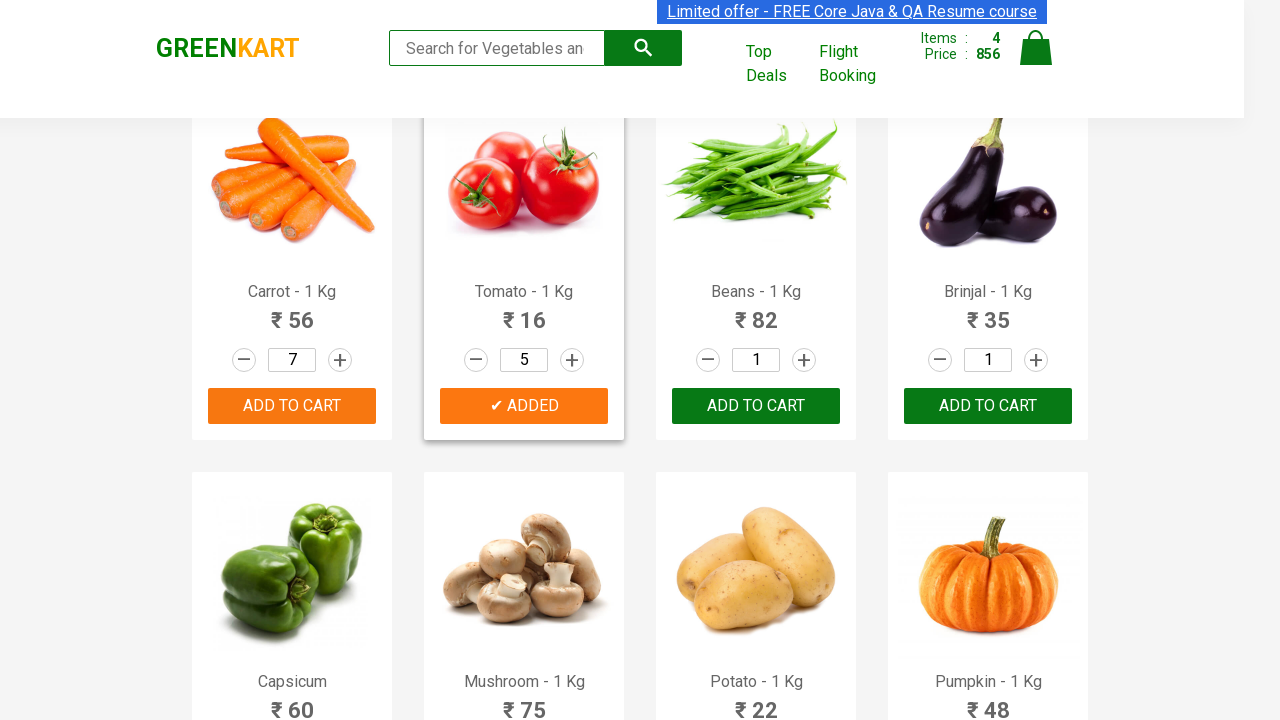

Extracted product name: Potato
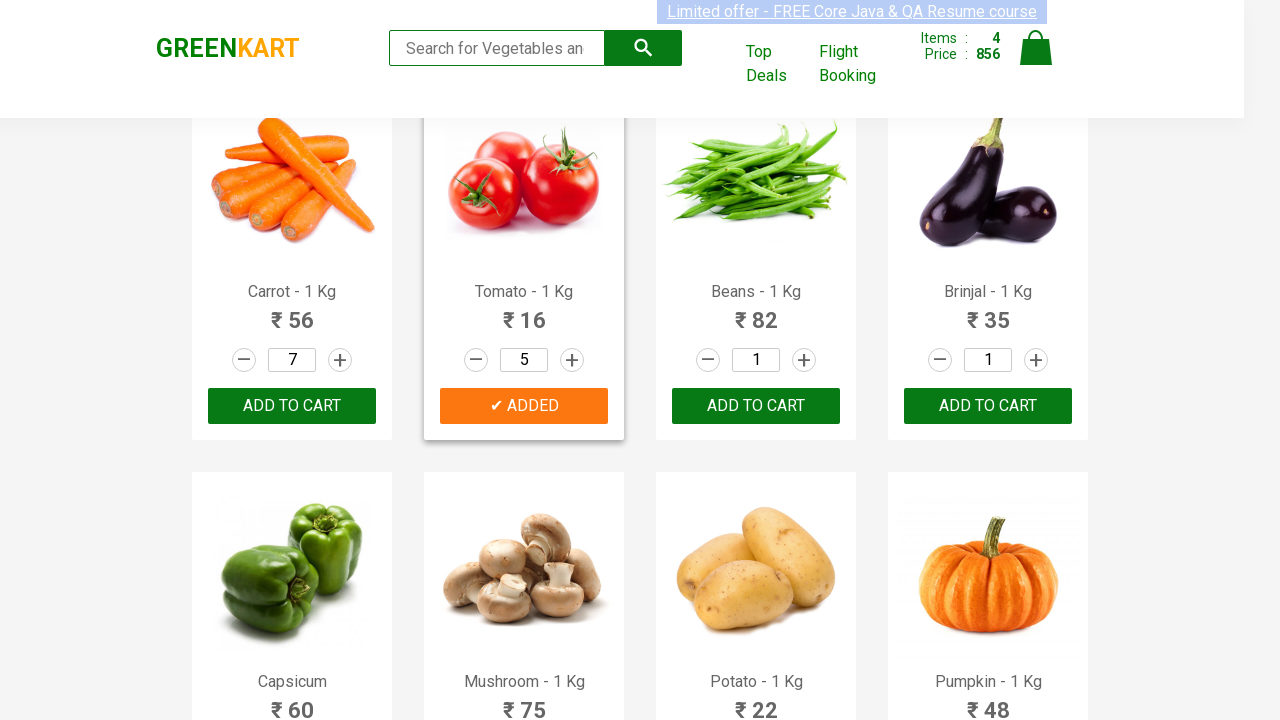

Extracted product name: Pumpkin
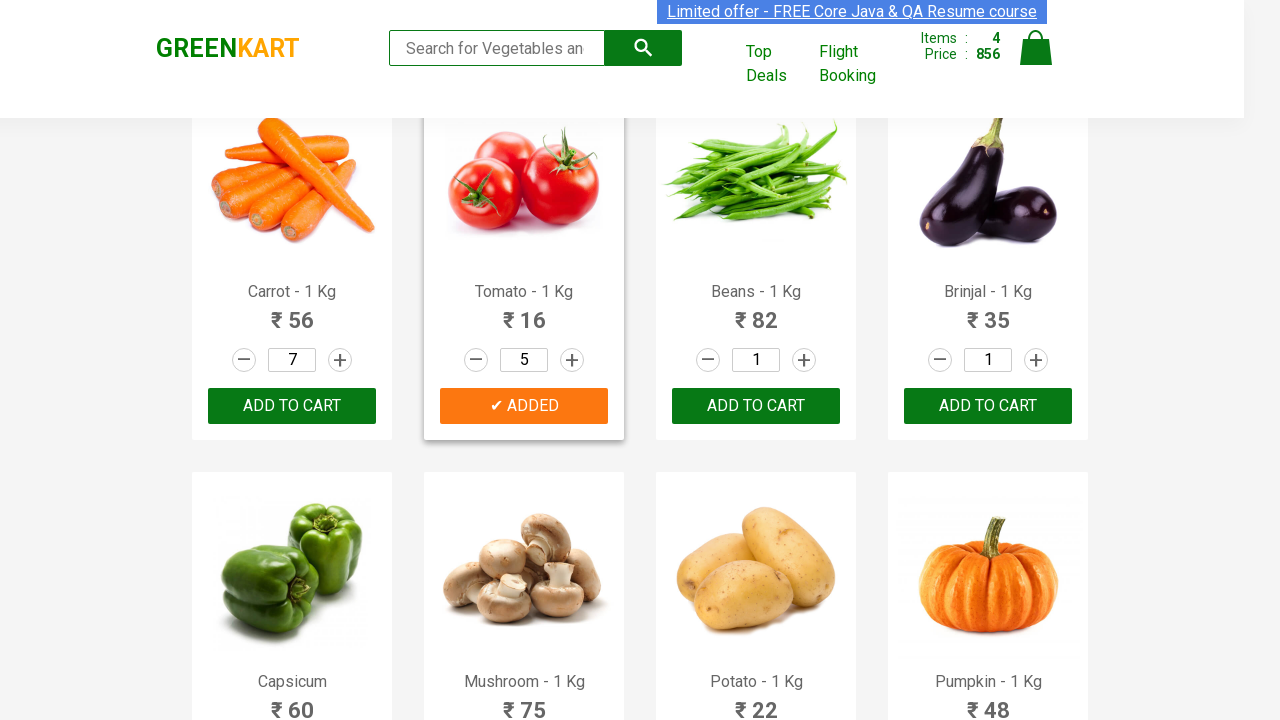

Extracted product name: Corn
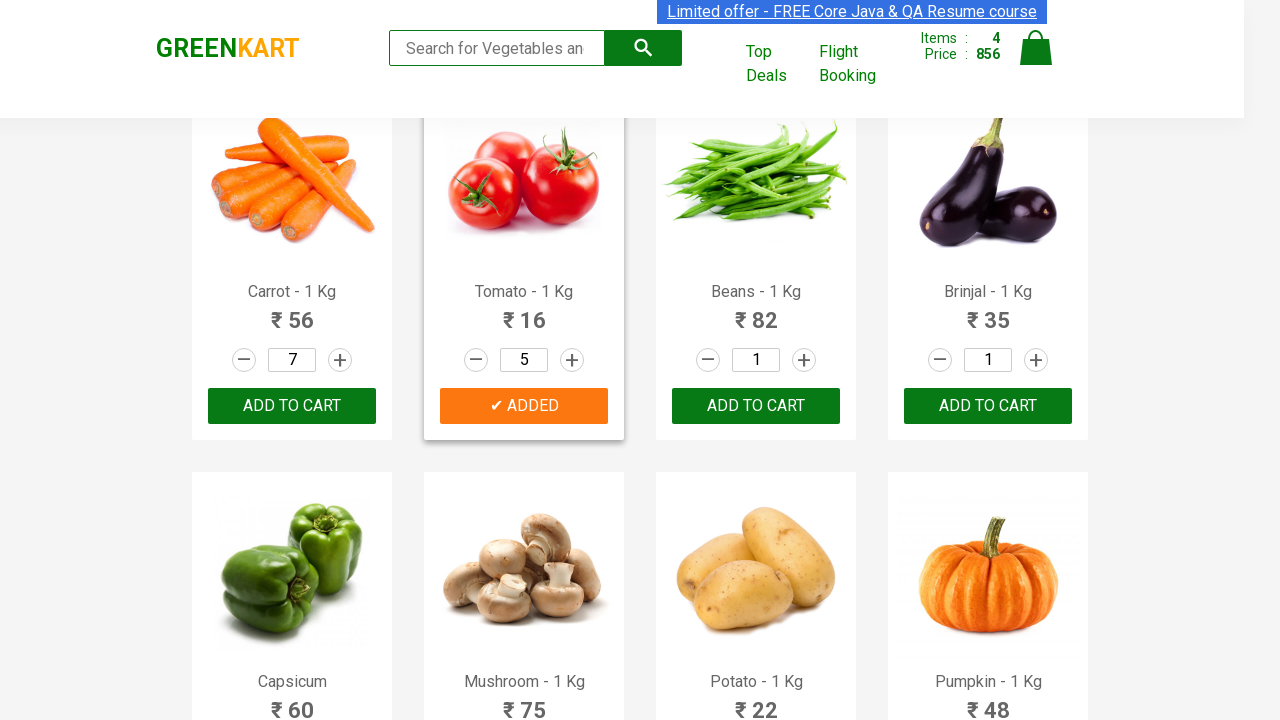

Extracted product name: Onion
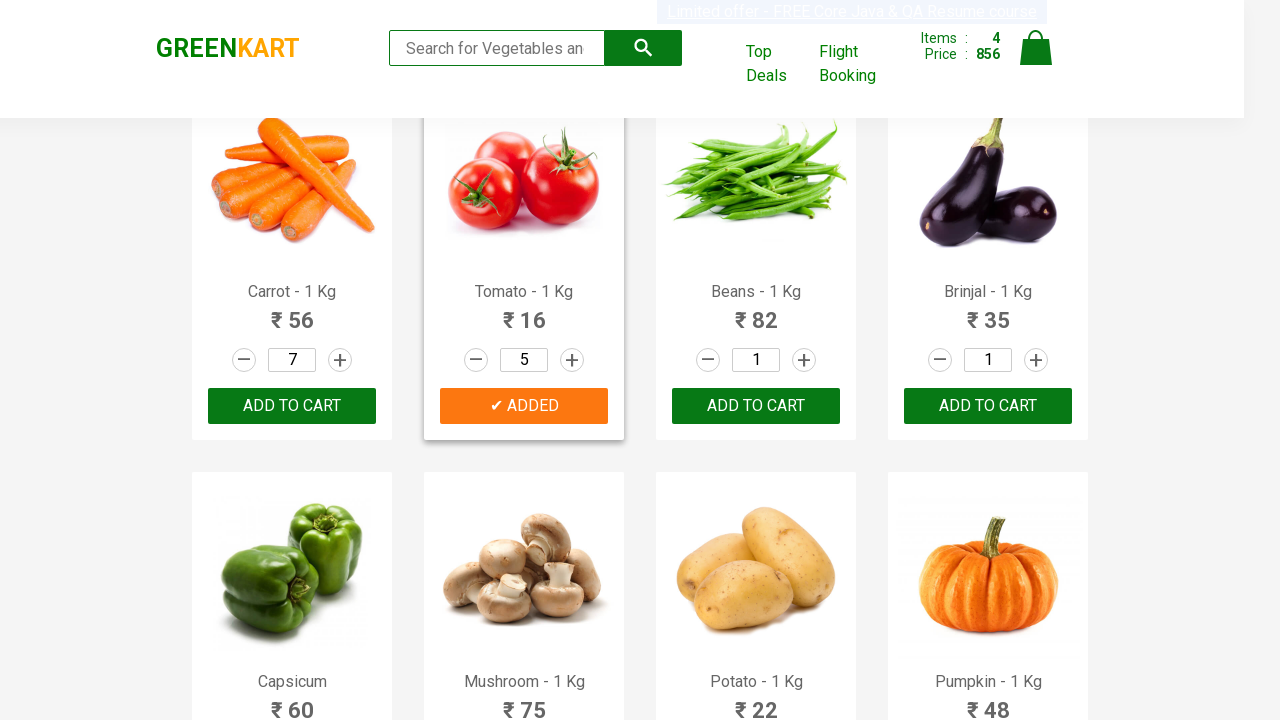

Extracted product name: Apple
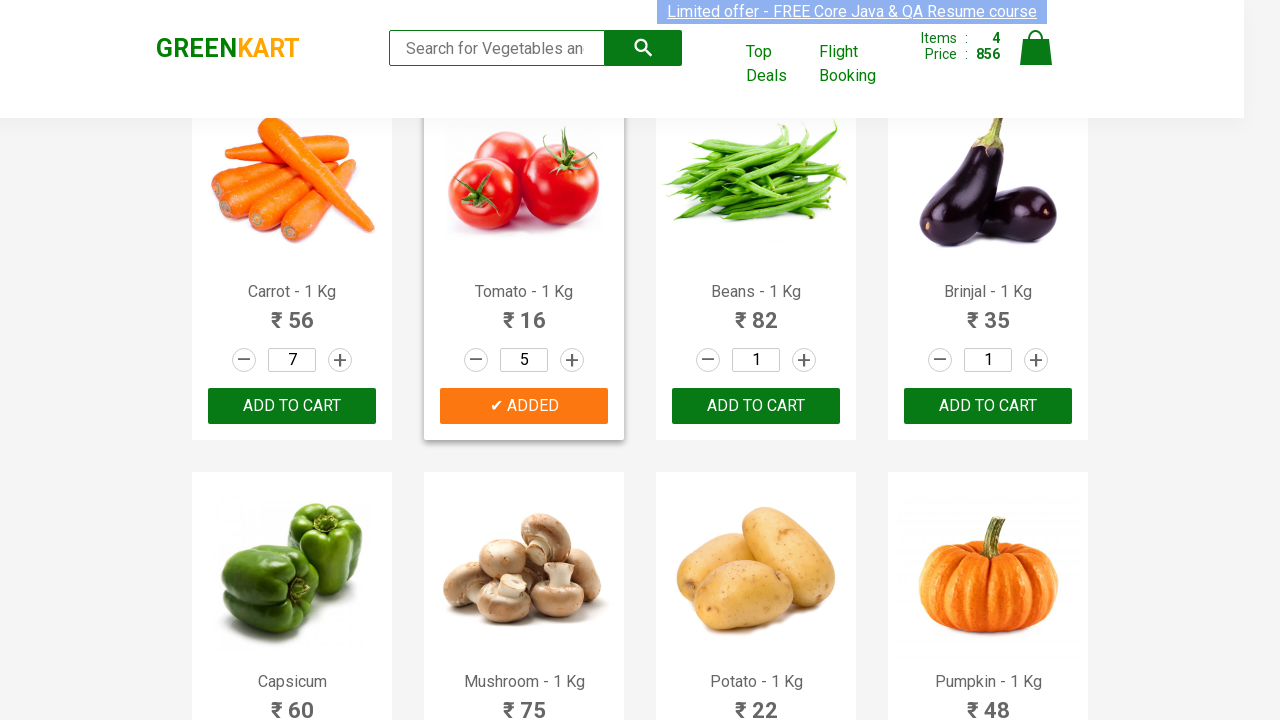

Extracted product name: Banana
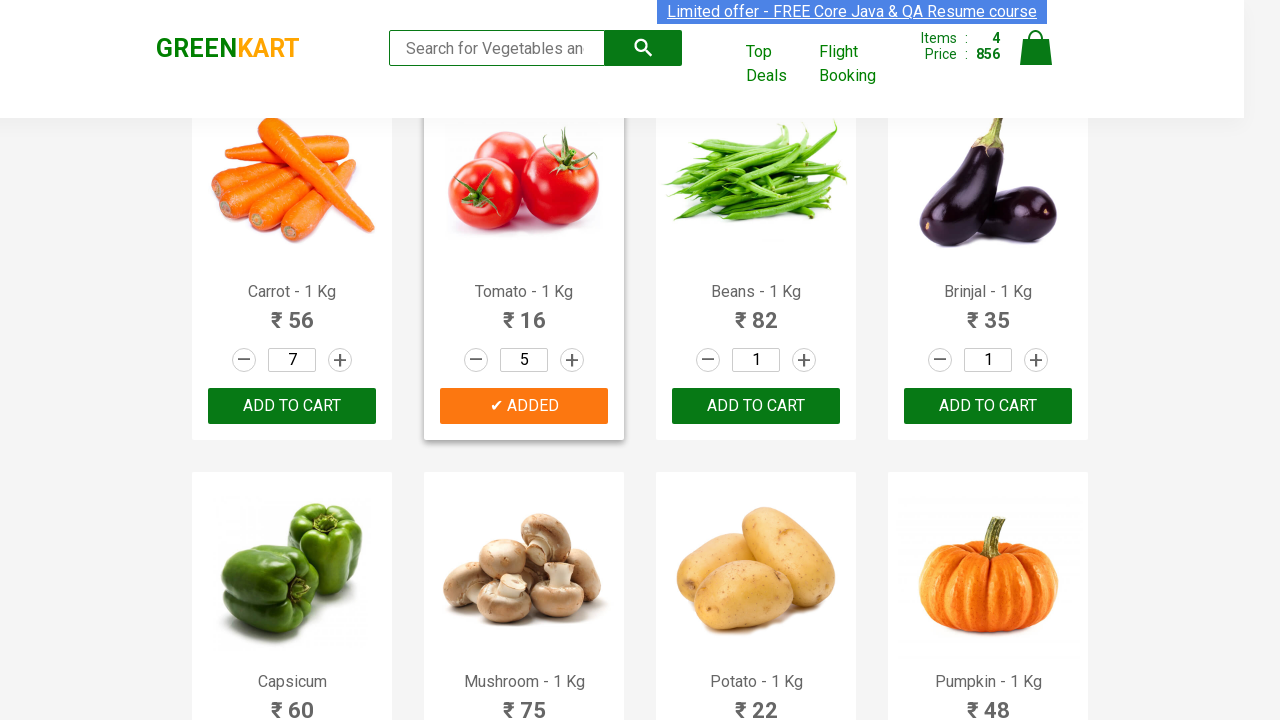

Extracted product name: Grapes
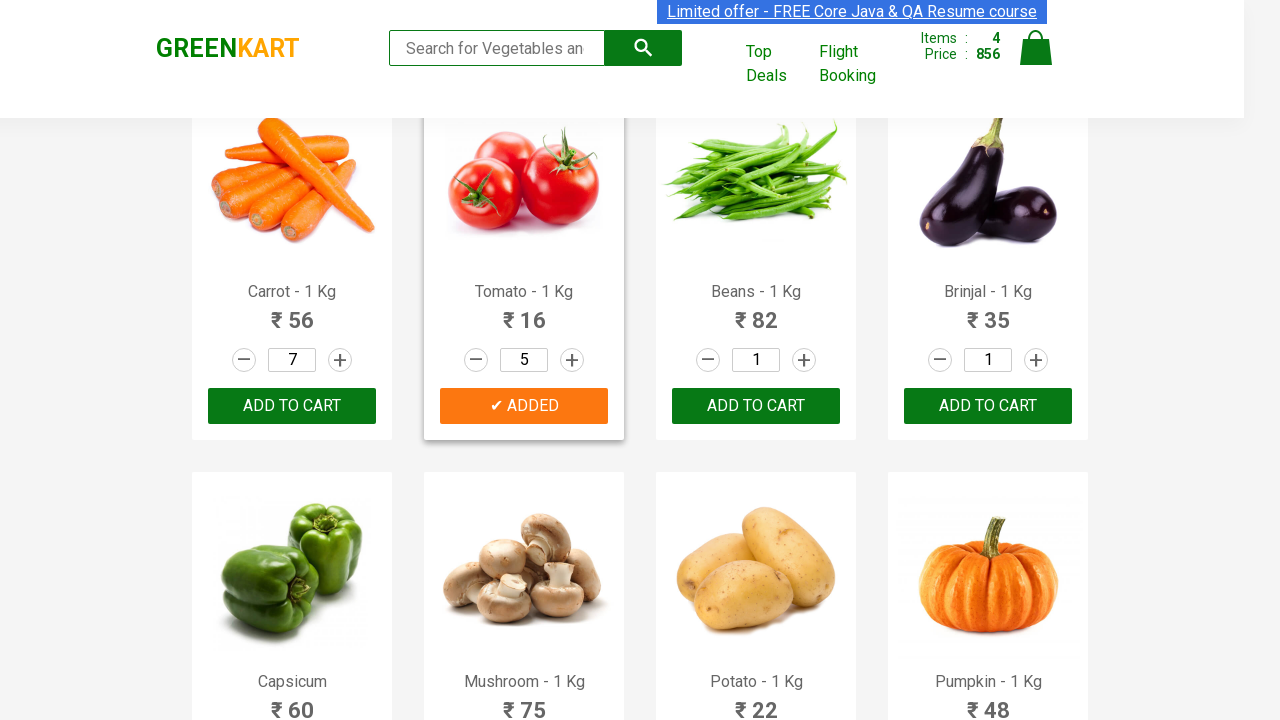

Extracted product name: Mango
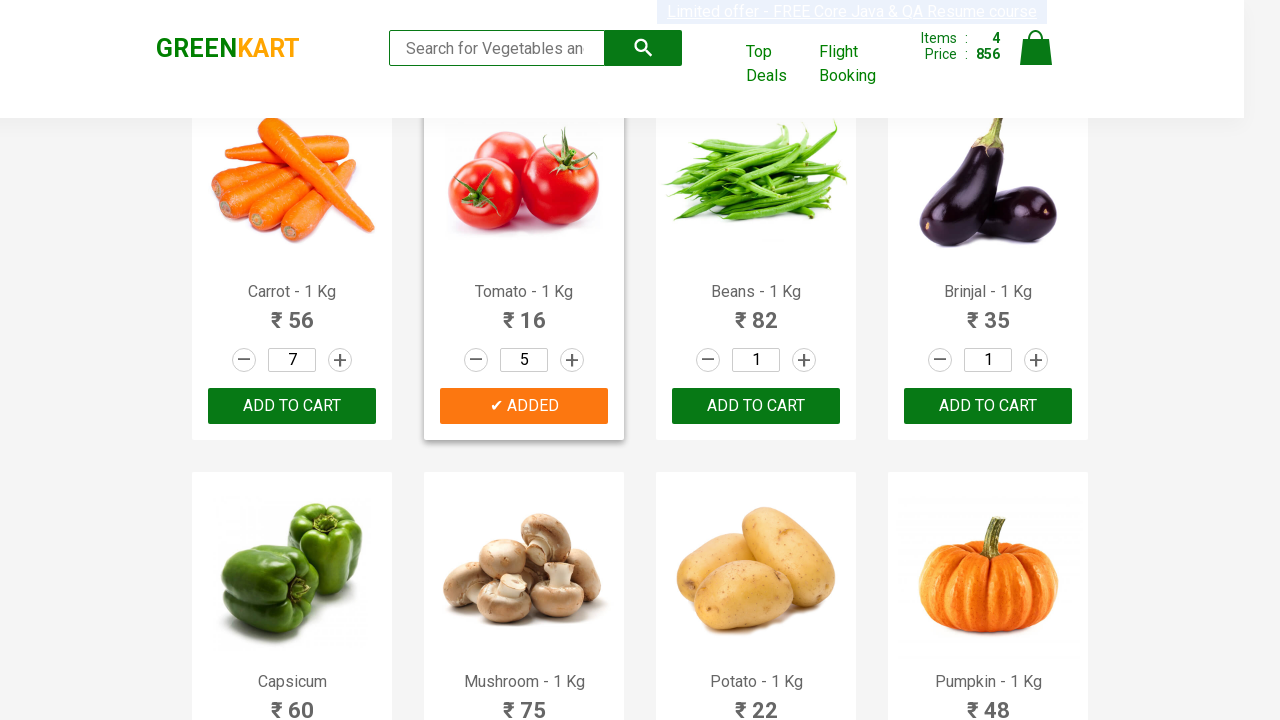

Extracted product name: Musk Melon
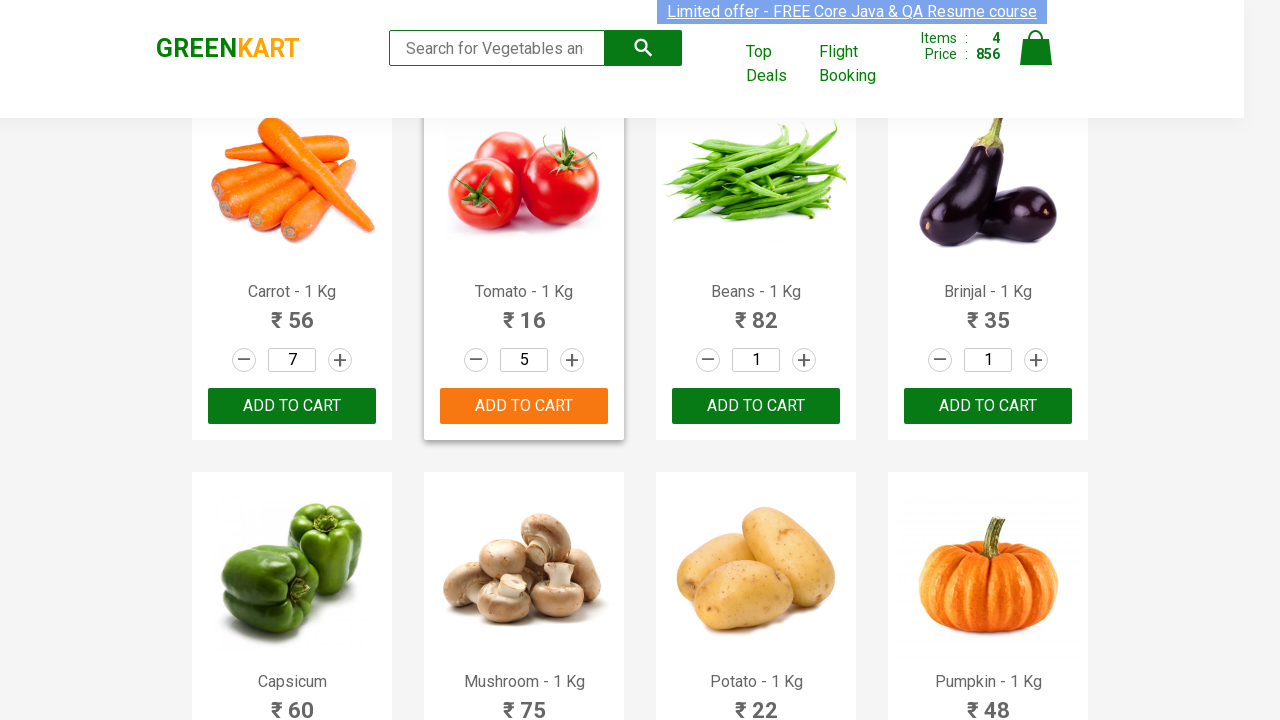

Extracted product name: Orange
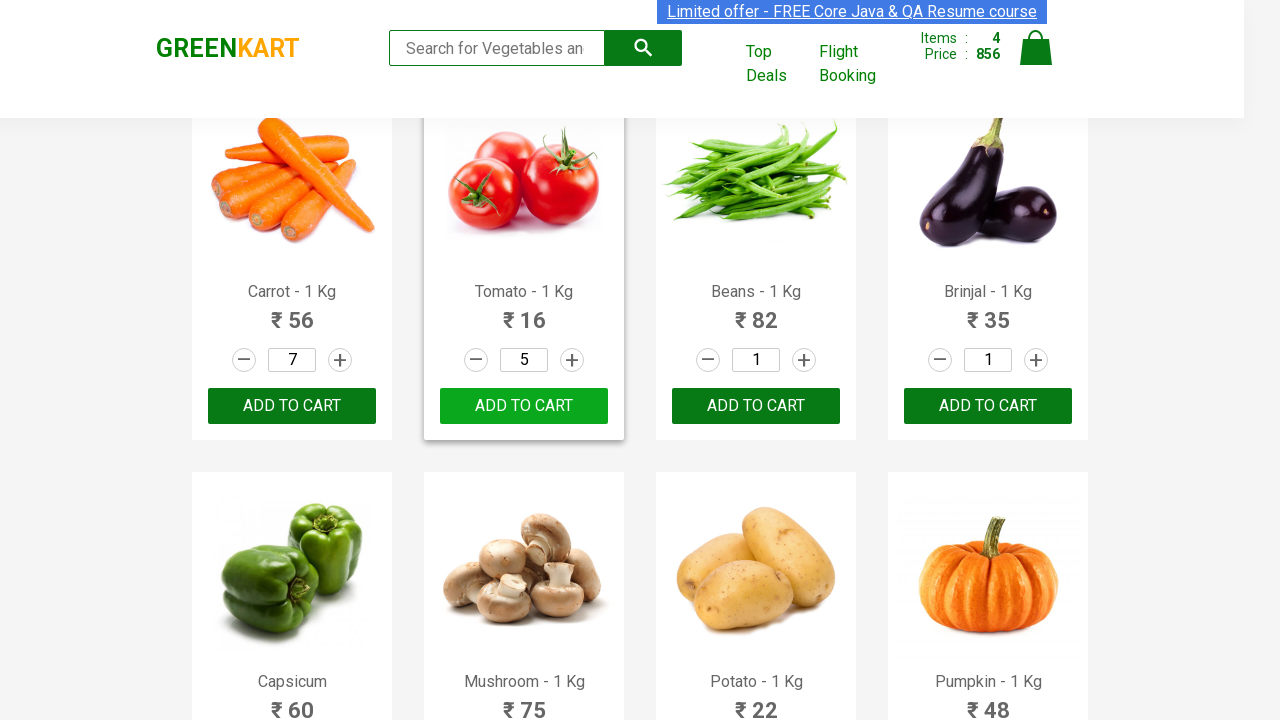

Extracted product name: Pears
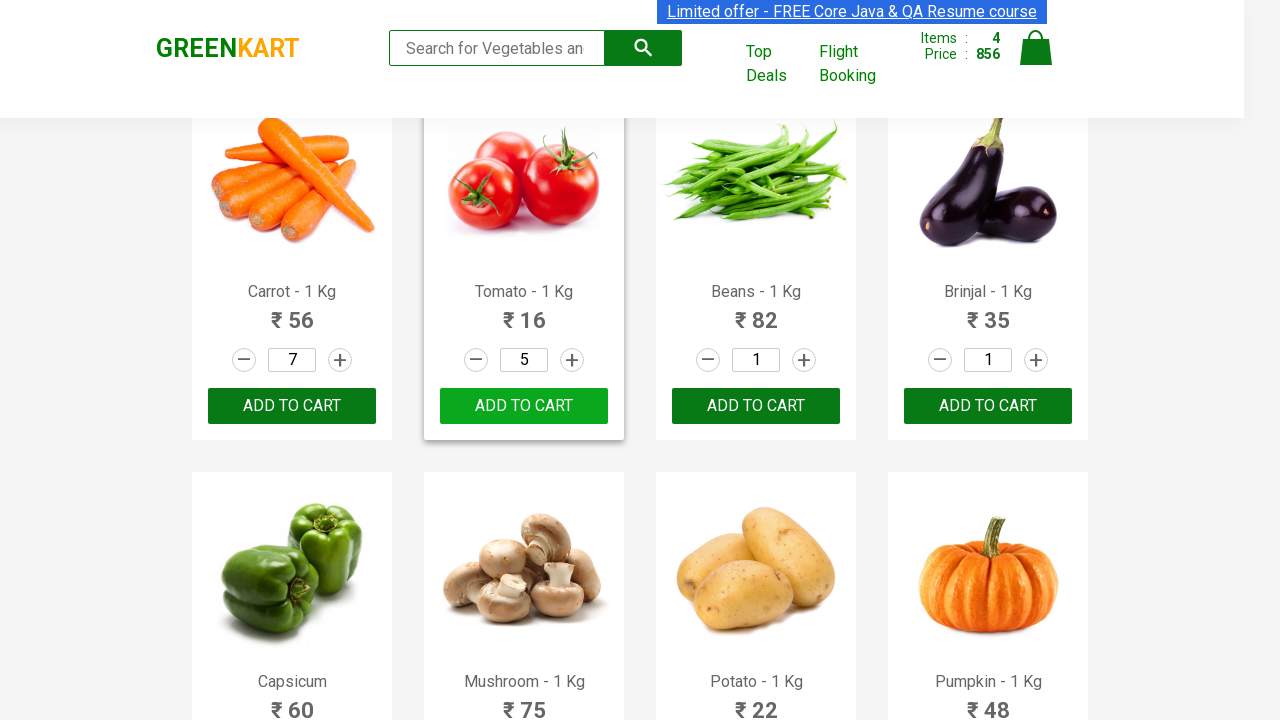

Extracted product name: Pomegranate
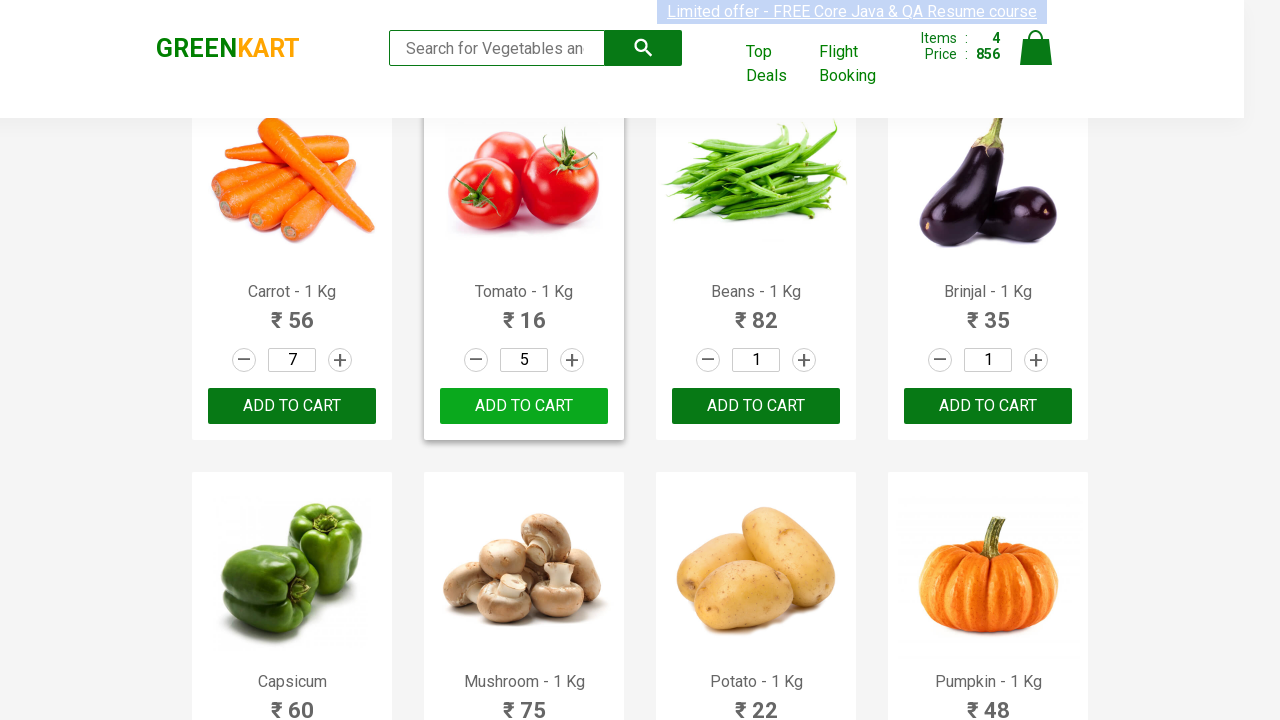

Extracted product name: Raspberry
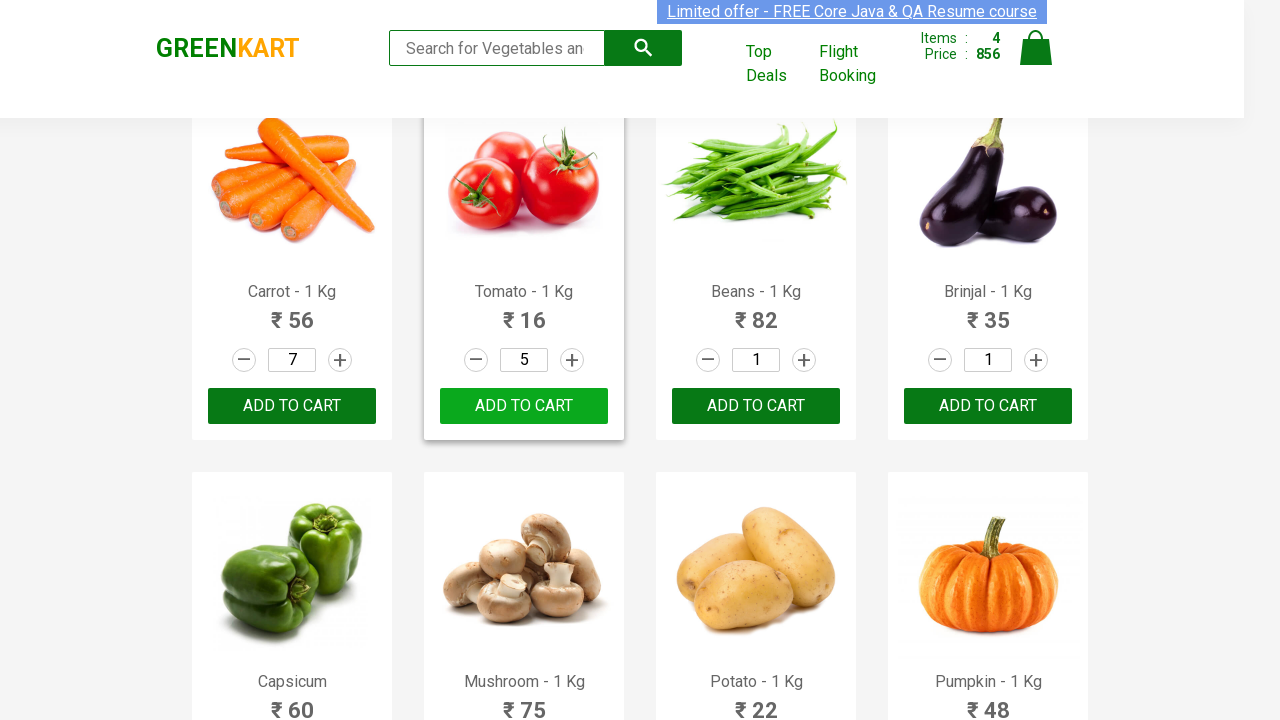

Incremented quantity for Raspberry (click 1/7) at (804, 360) on .increment >> nth=22
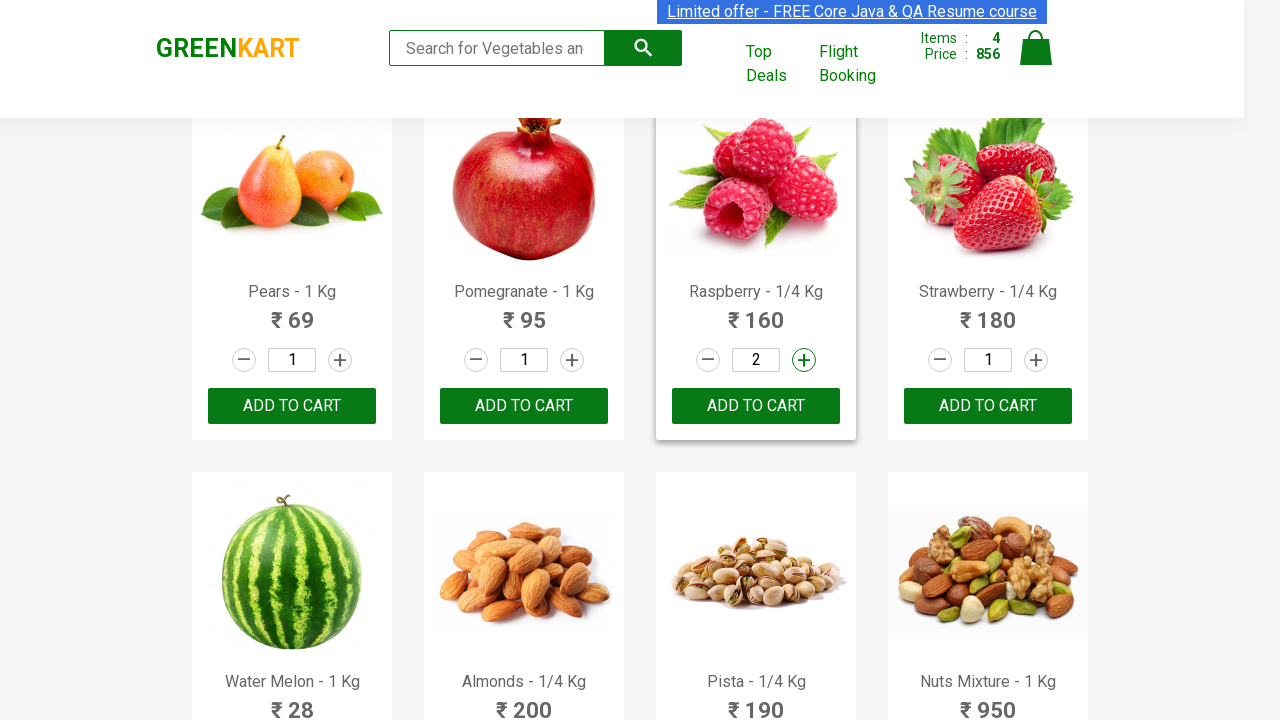

Incremented quantity for Raspberry (click 2/7) at (804, 360) on .increment >> nth=22
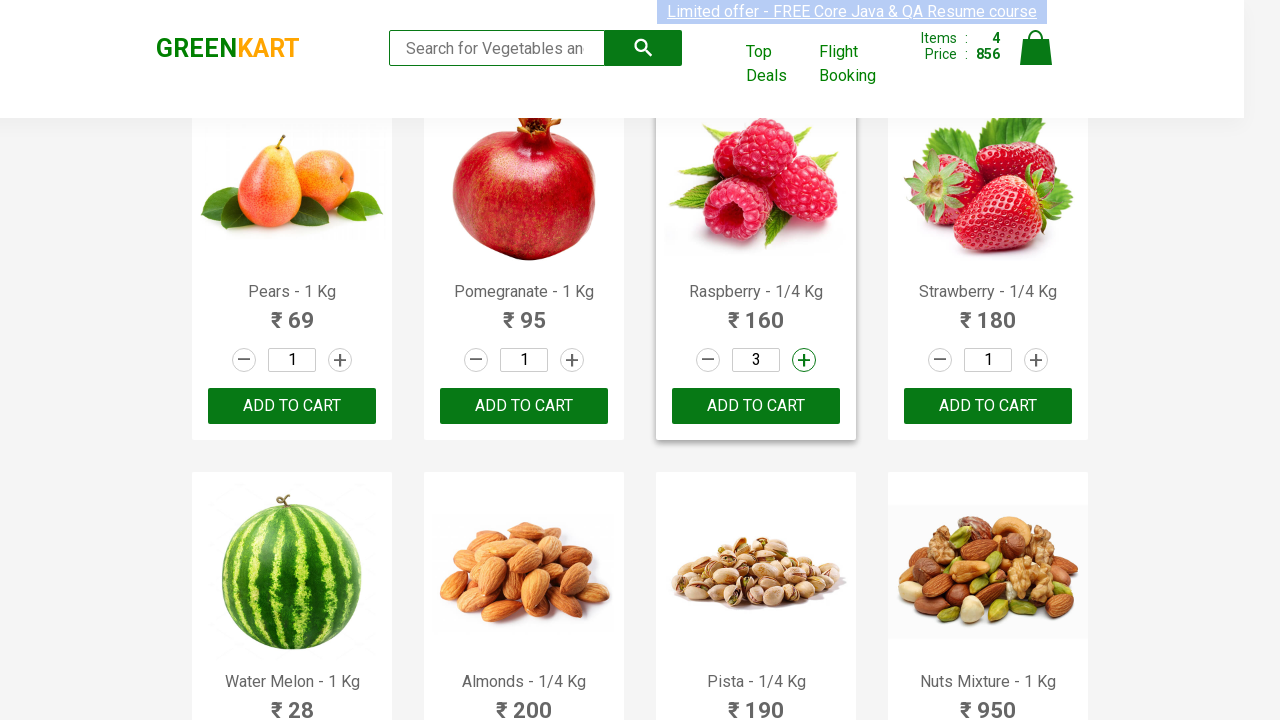

Incremented quantity for Raspberry (click 3/7) at (804, 360) on .increment >> nth=22
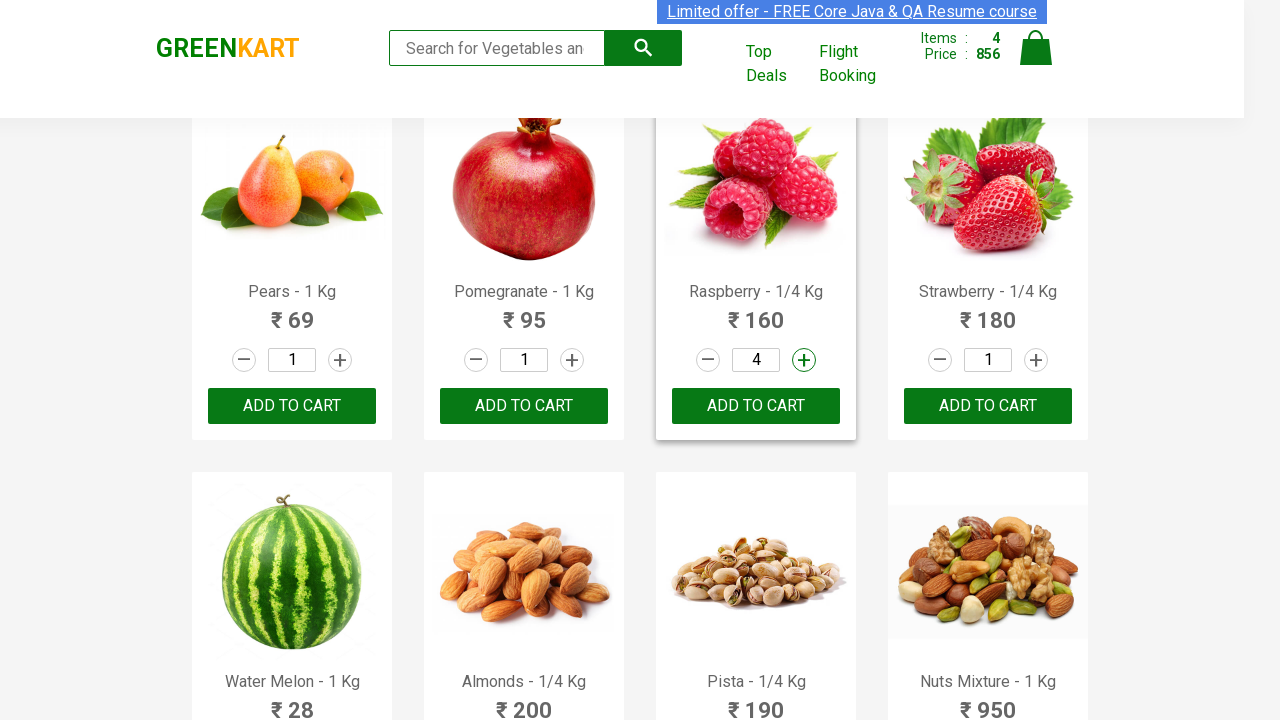

Incremented quantity for Raspberry (click 4/7) at (804, 360) on .increment >> nth=22
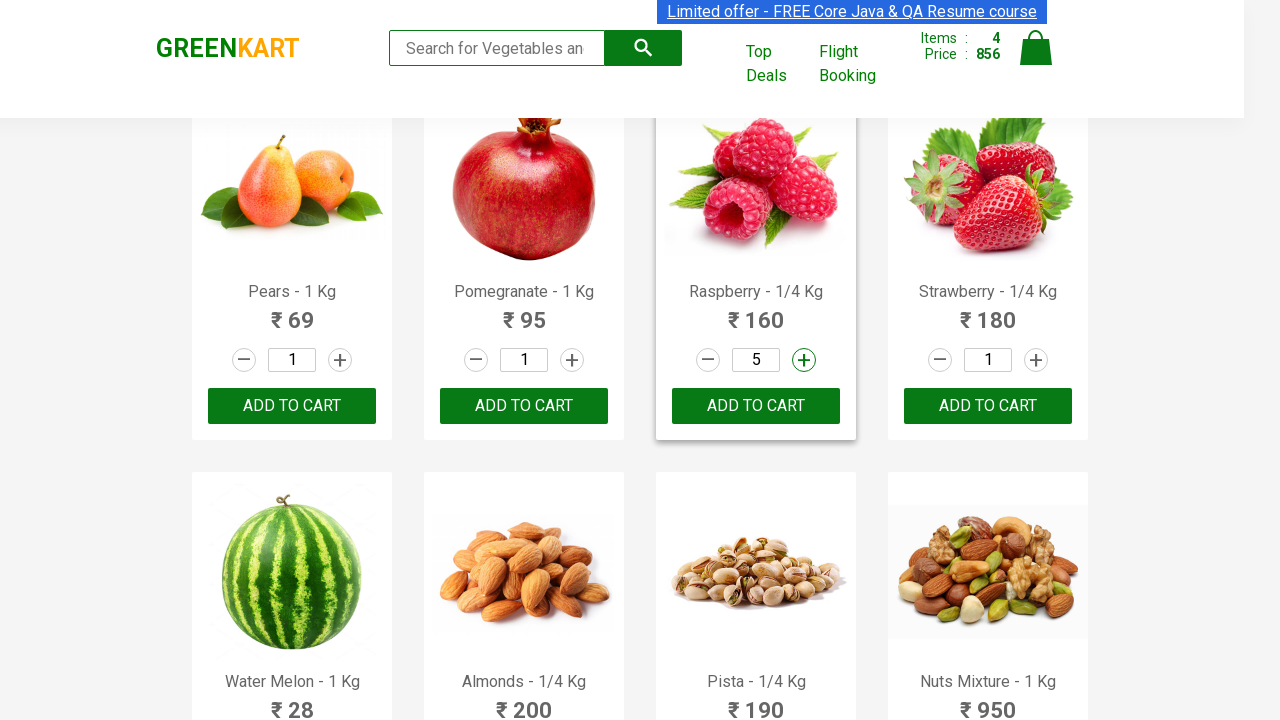

Incremented quantity for Raspberry (click 5/7) at (804, 360) on .increment >> nth=22
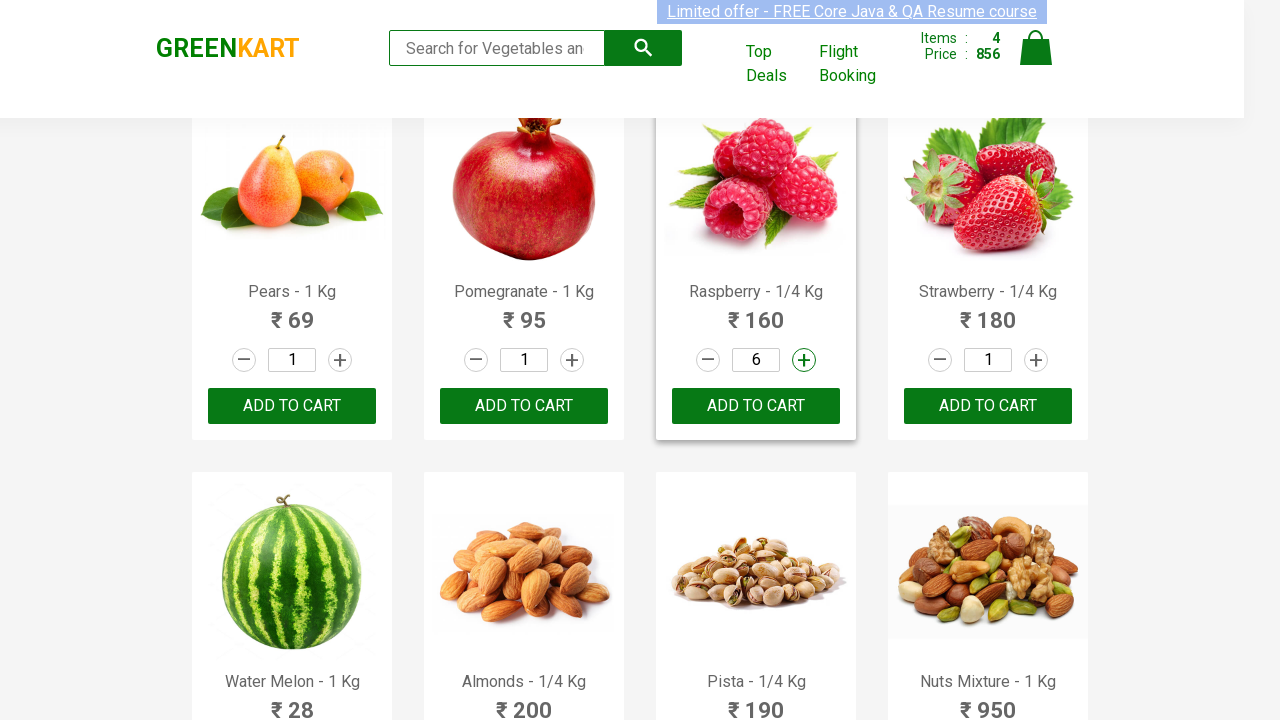

Incremented quantity for Raspberry (click 6/7) at (804, 360) on .increment >> nth=22
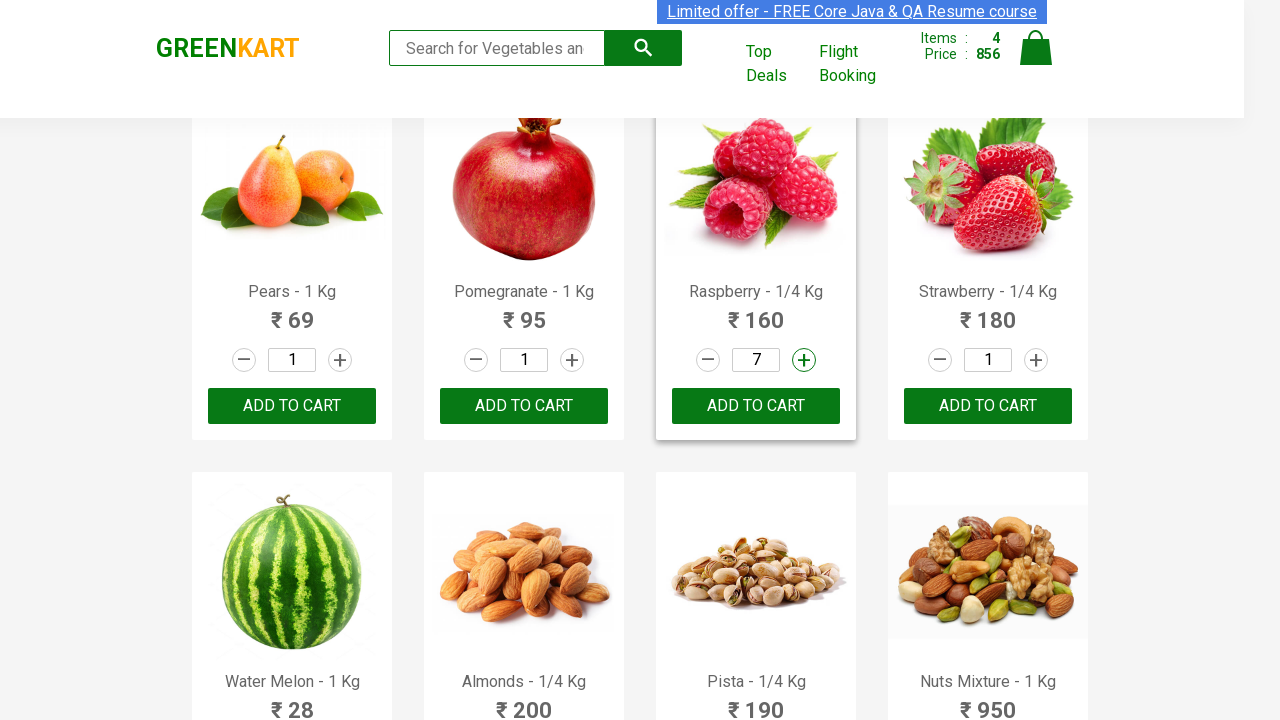

Incremented quantity for Raspberry (click 7/7) at (804, 360) on .increment >> nth=22
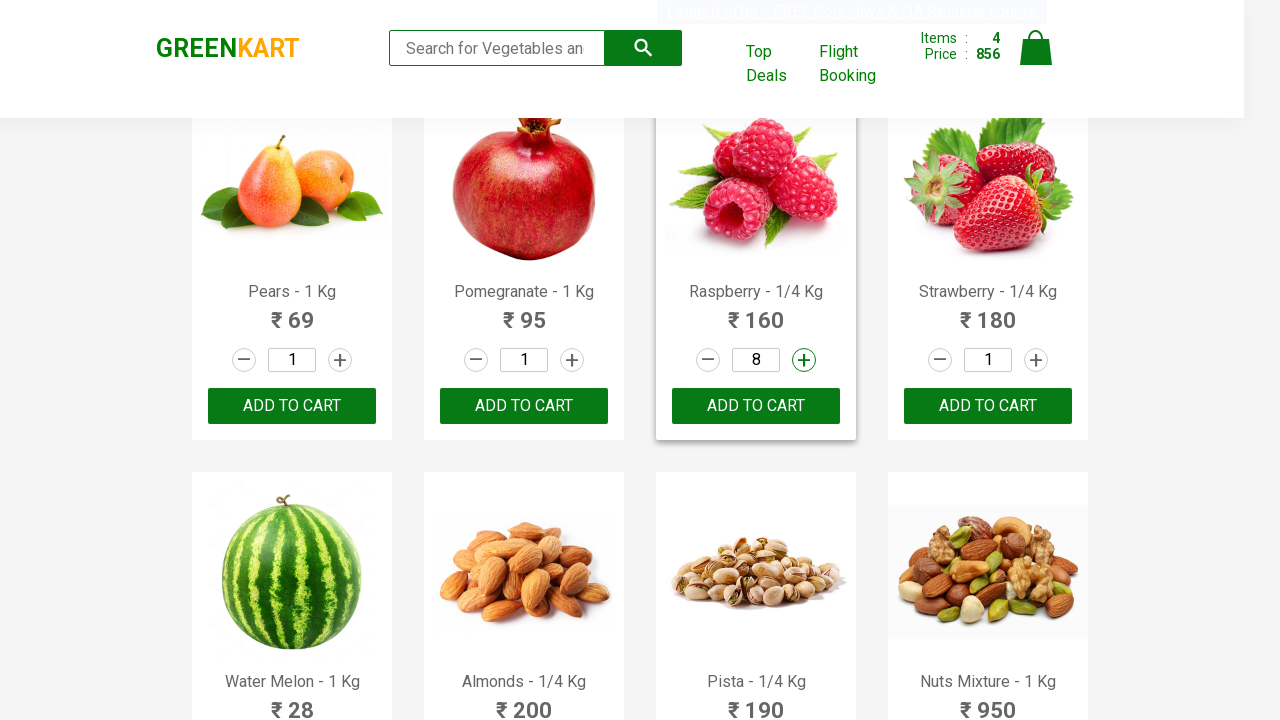

Added Raspberry (quantity: 8) to cart at (756, 406) on xpath=//div[@class='product-action']/button >> nth=22
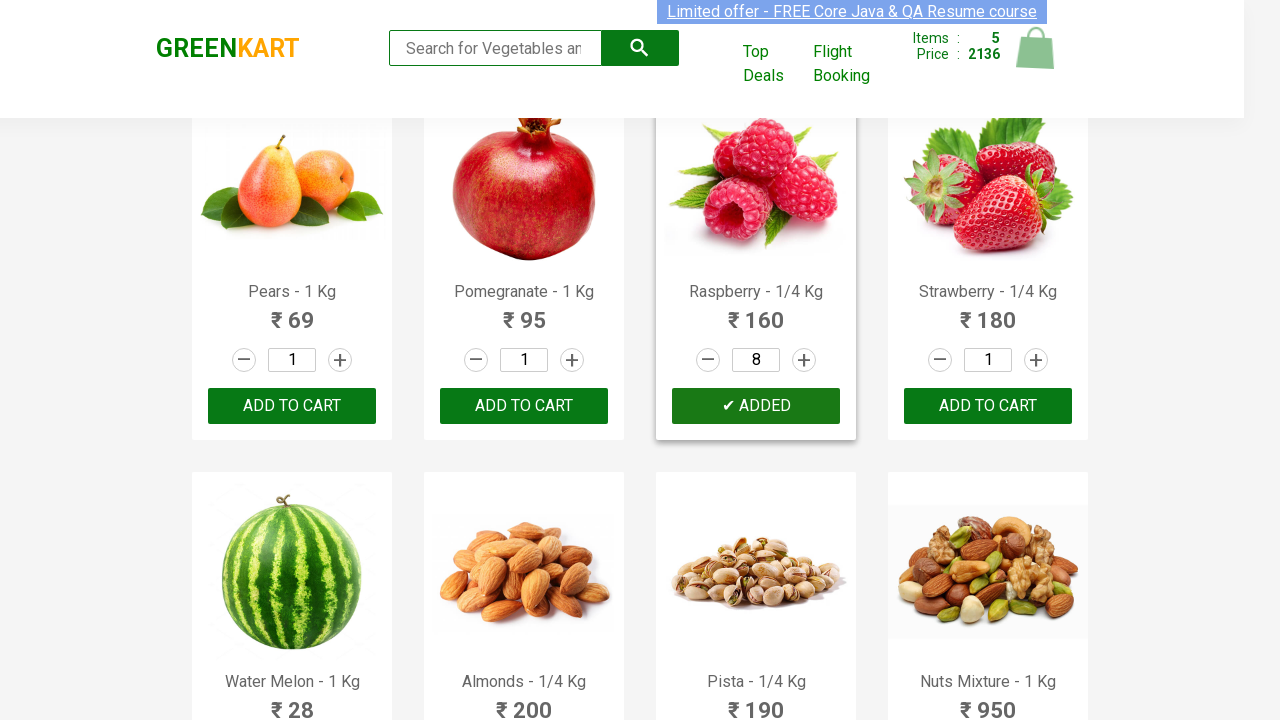

Clicked cart icon to view cart at (1036, 48) on img[alt='Cart']
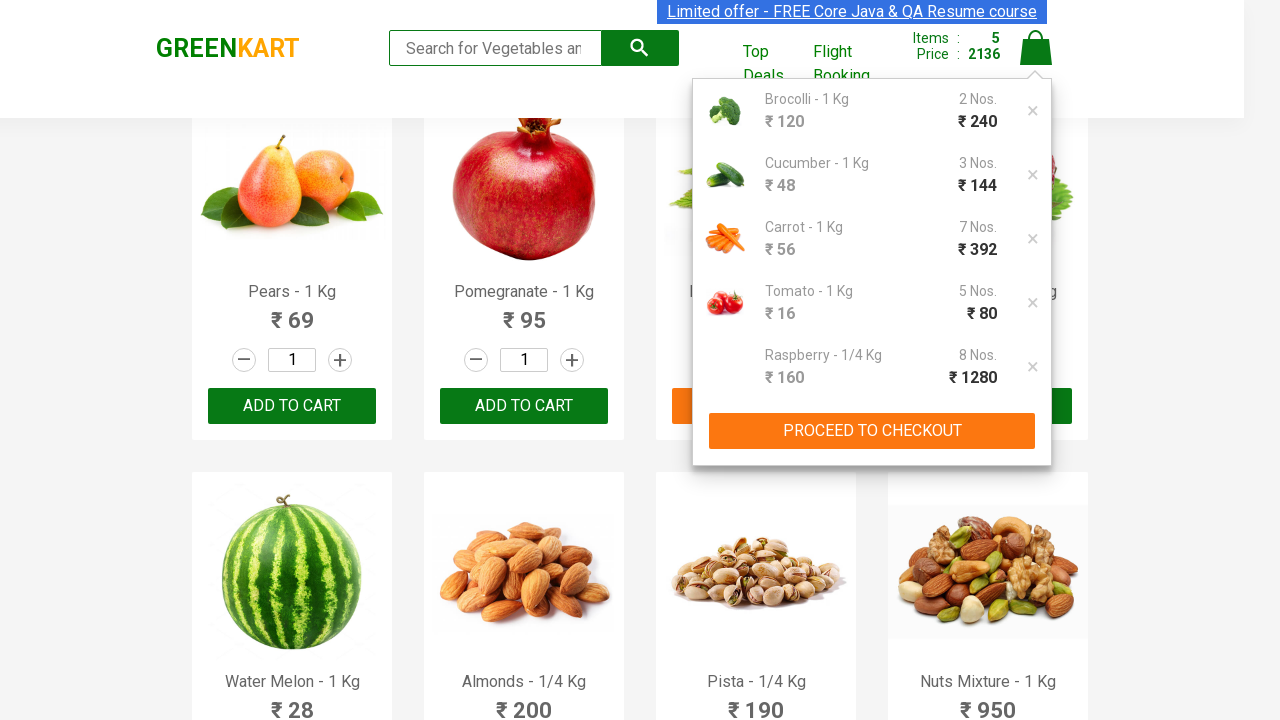

Clicked proceed to checkout button at (872, 431) on xpath=//div[@class='action-block']/button
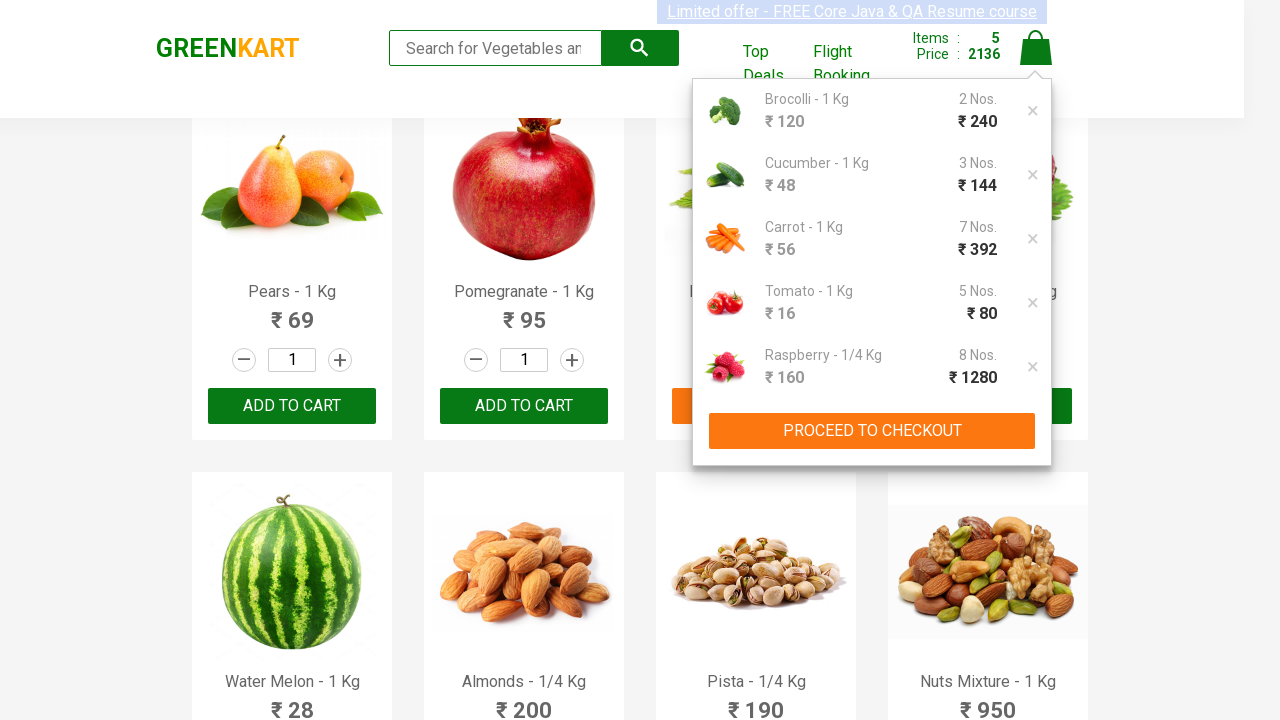

Cart page loaded with product details
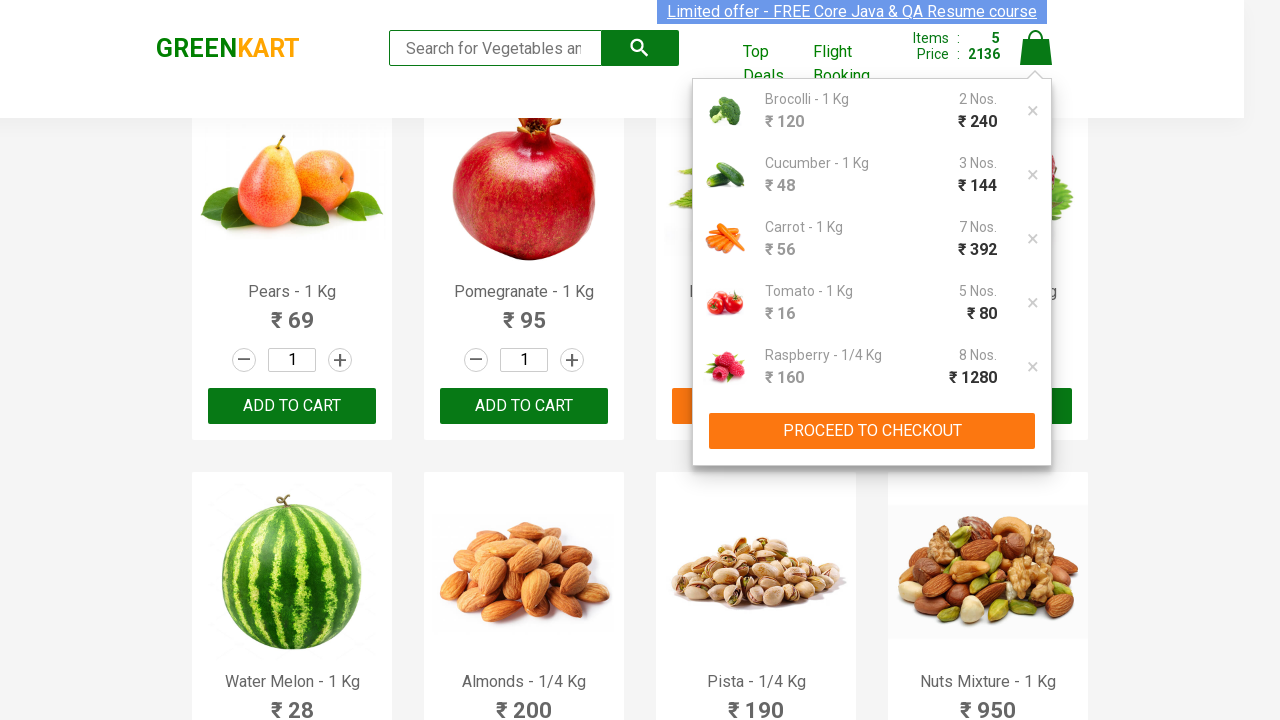

Entered invalid promo code: 'invalid code' on .promoCode
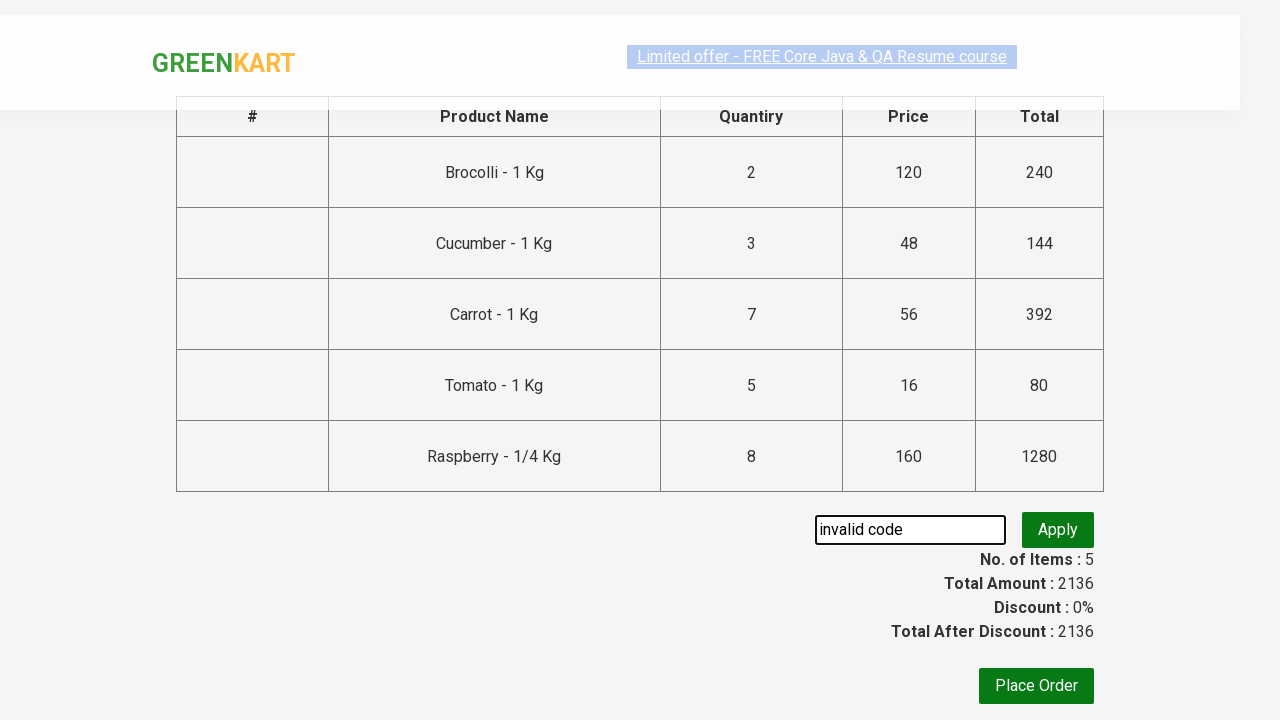

Clicked apply promo button for invalid code at (1058, 530) on button.promoBtn
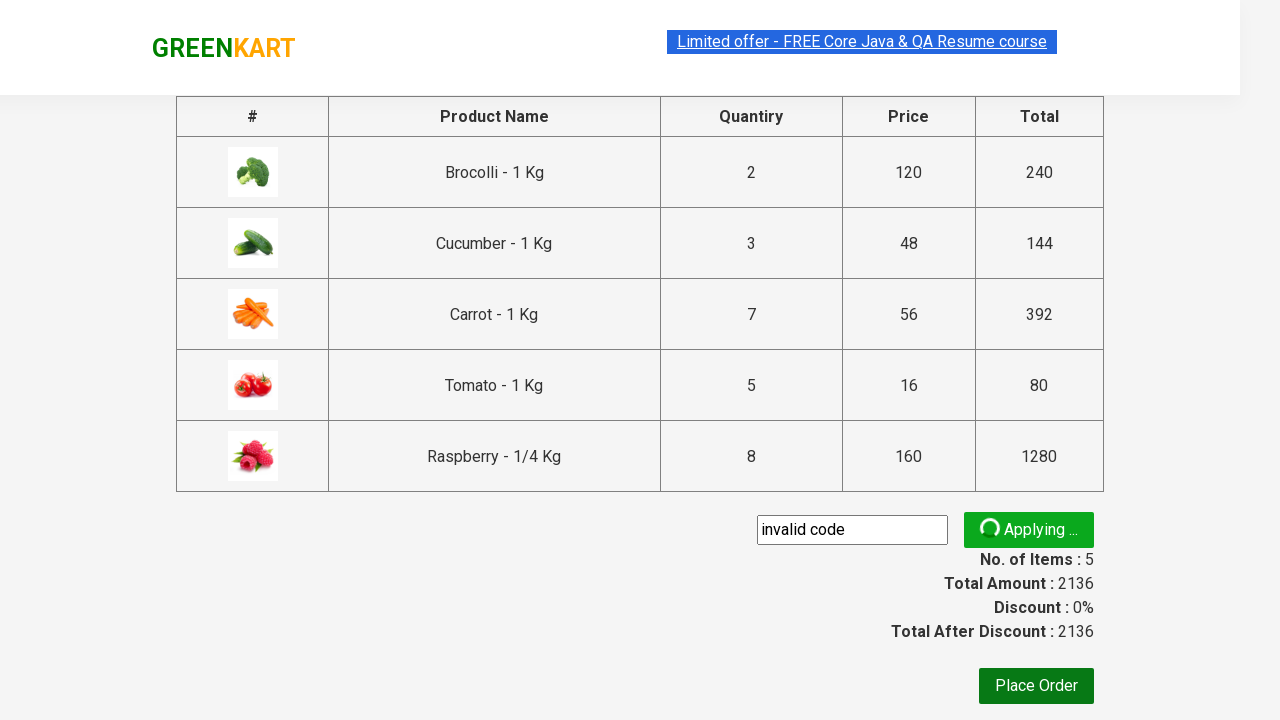

Invalid promo code response displayed
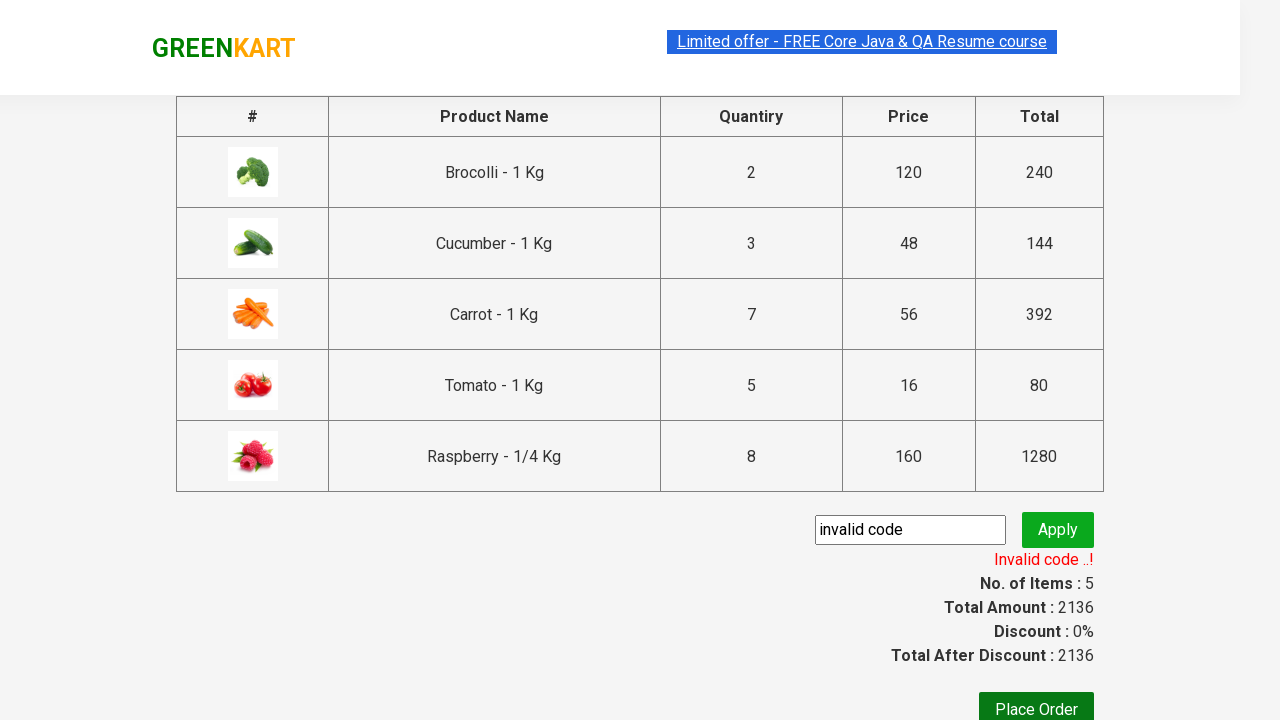

Promo loader animation completed for invalid code
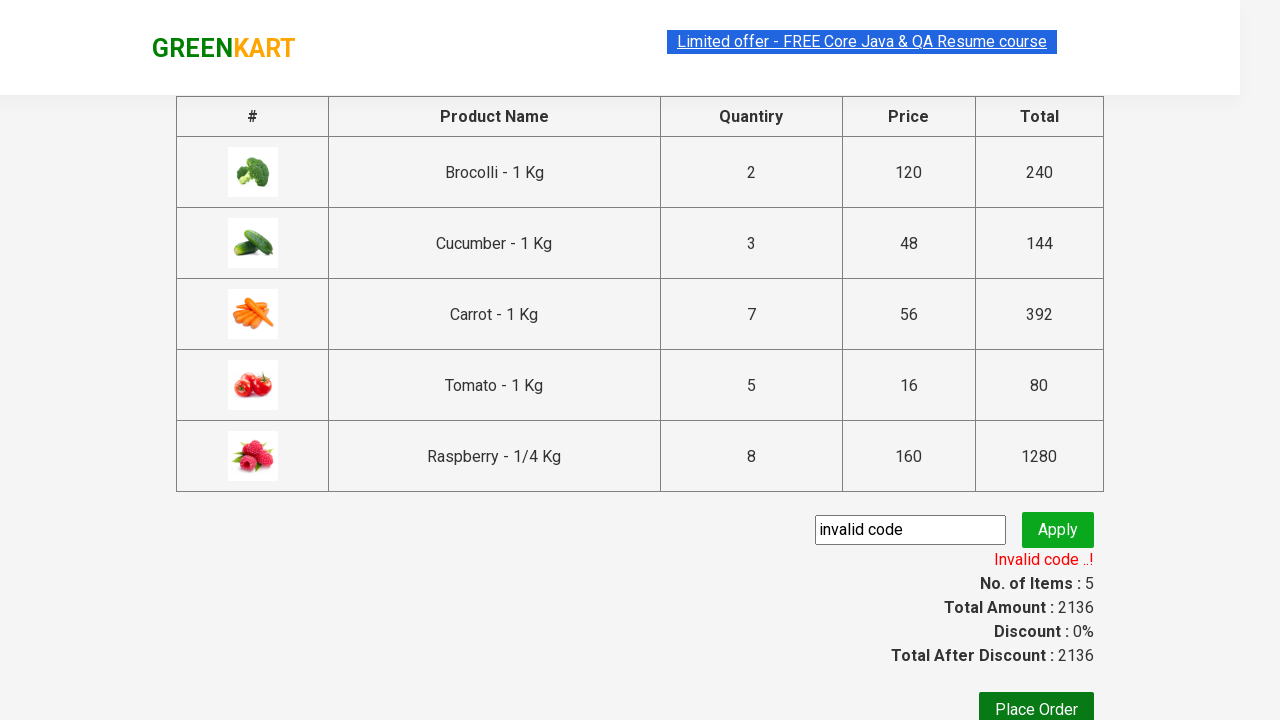

Cleared promo code field on .promoCode
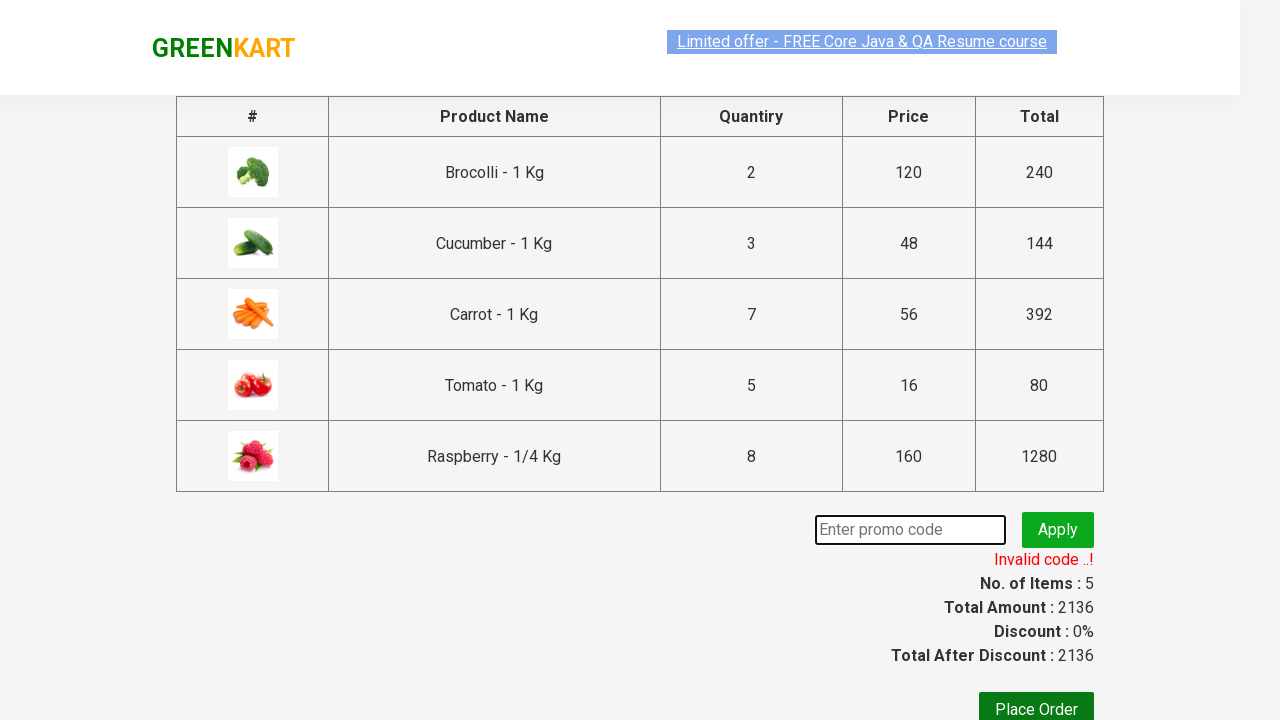

Entered valid promo code: 'rahulshettyacademy' on .promoCode
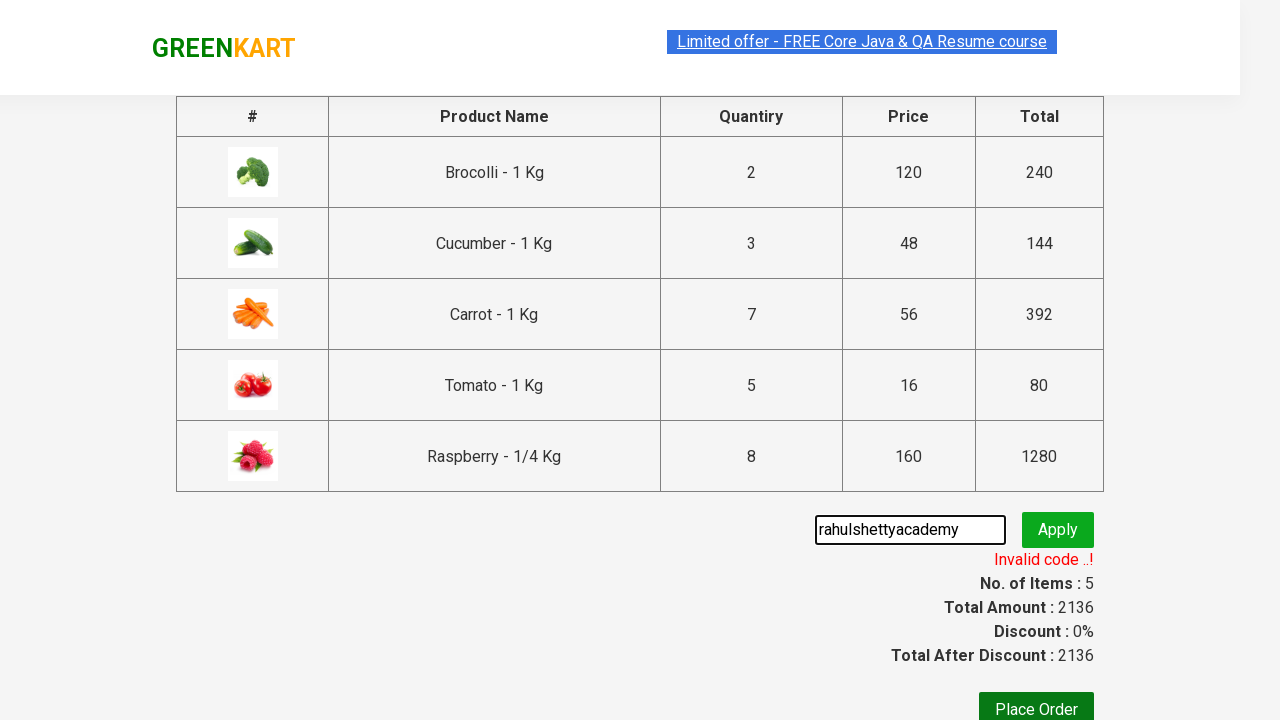

Clicked apply promo button for valid code at (1058, 530) on button.promoBtn
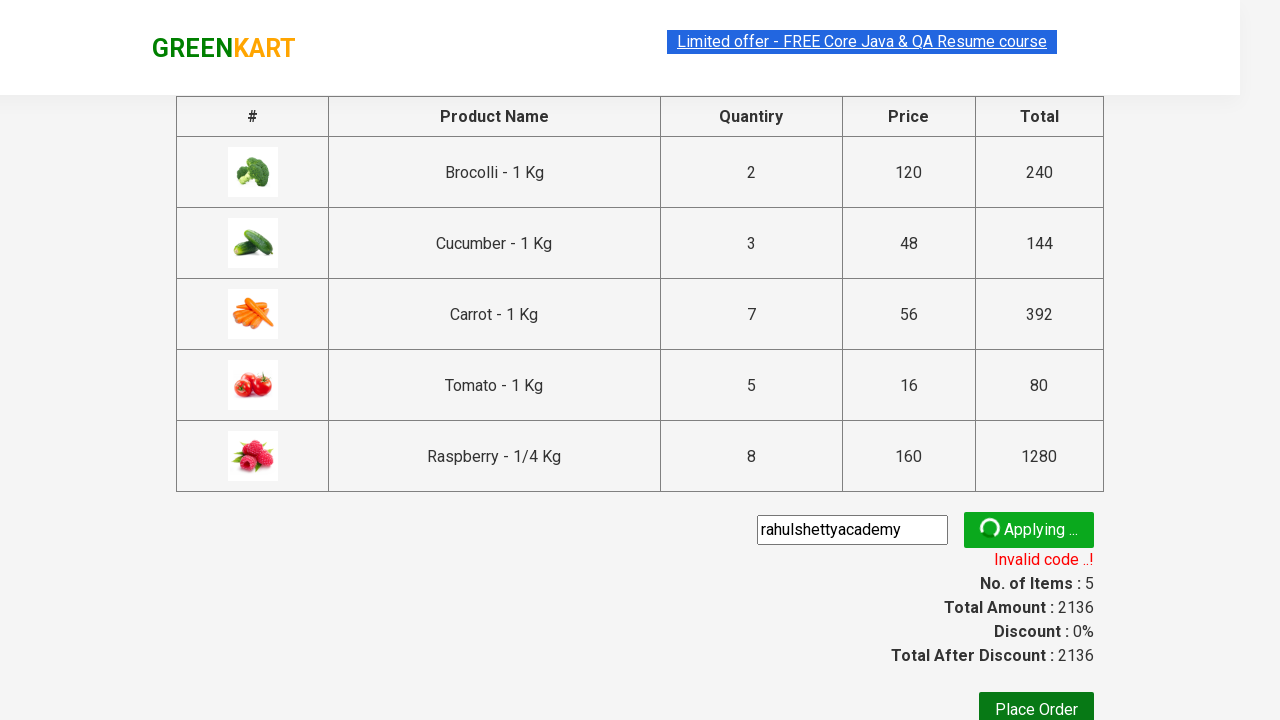

Promo loader animation completed for valid code
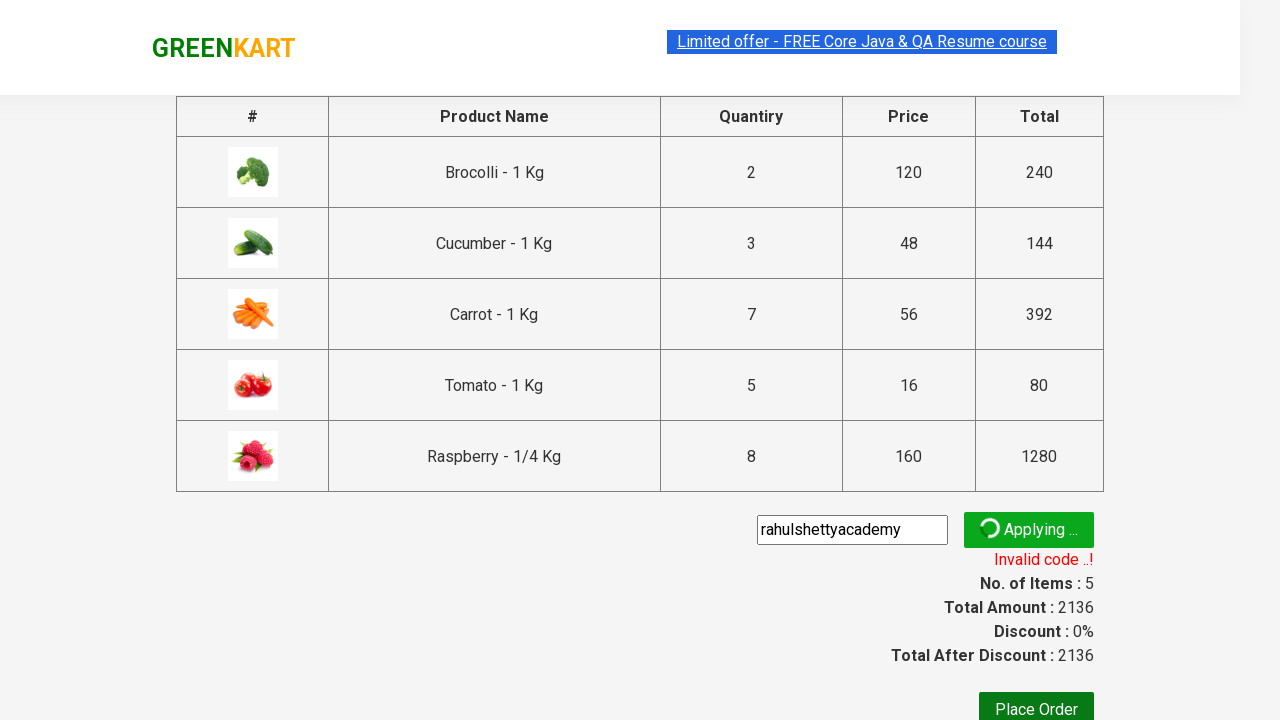

Valid promo code accepted and discount applied
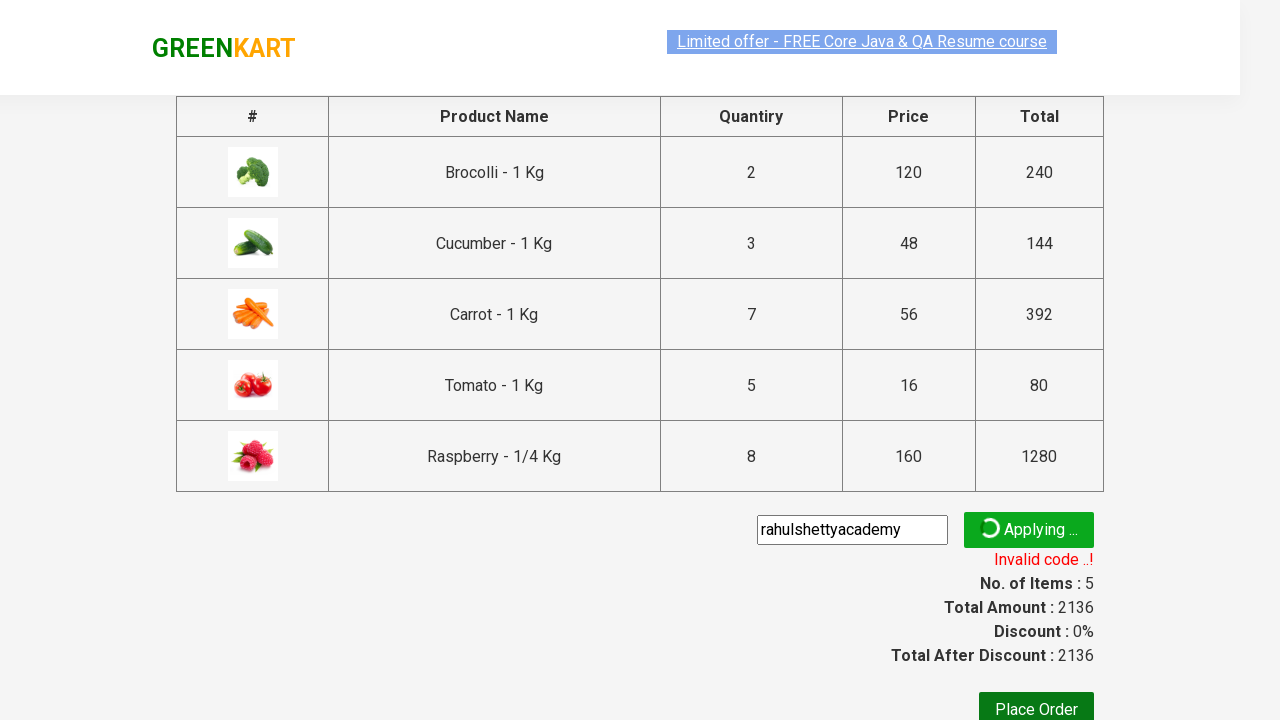

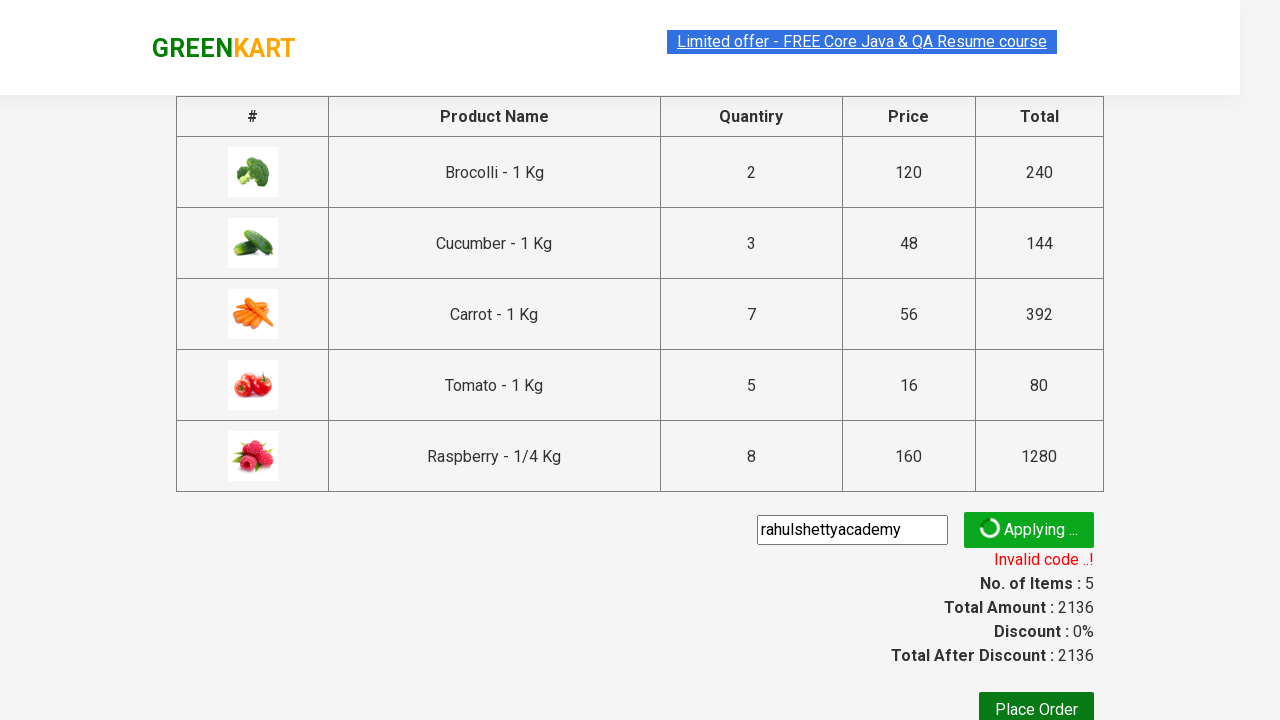